Comprehensive test demonstrating various browser automation capabilities including form interactions, cookie management, mouse actions, drag and drop, and page scrolling across multiple websites

Starting URL: https://www.selenium.dev/selenium/web/inputs.html

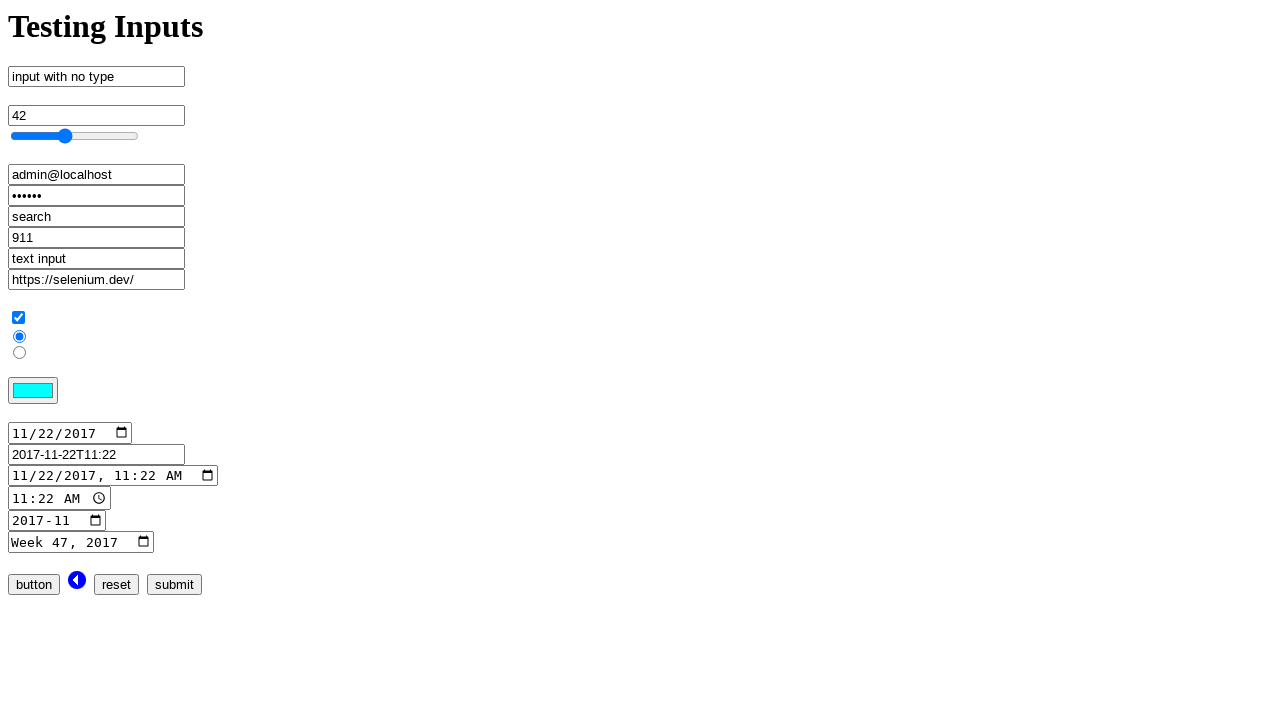

Clicked submit button on inputs page at (174, 584) on input[name='submit_input']
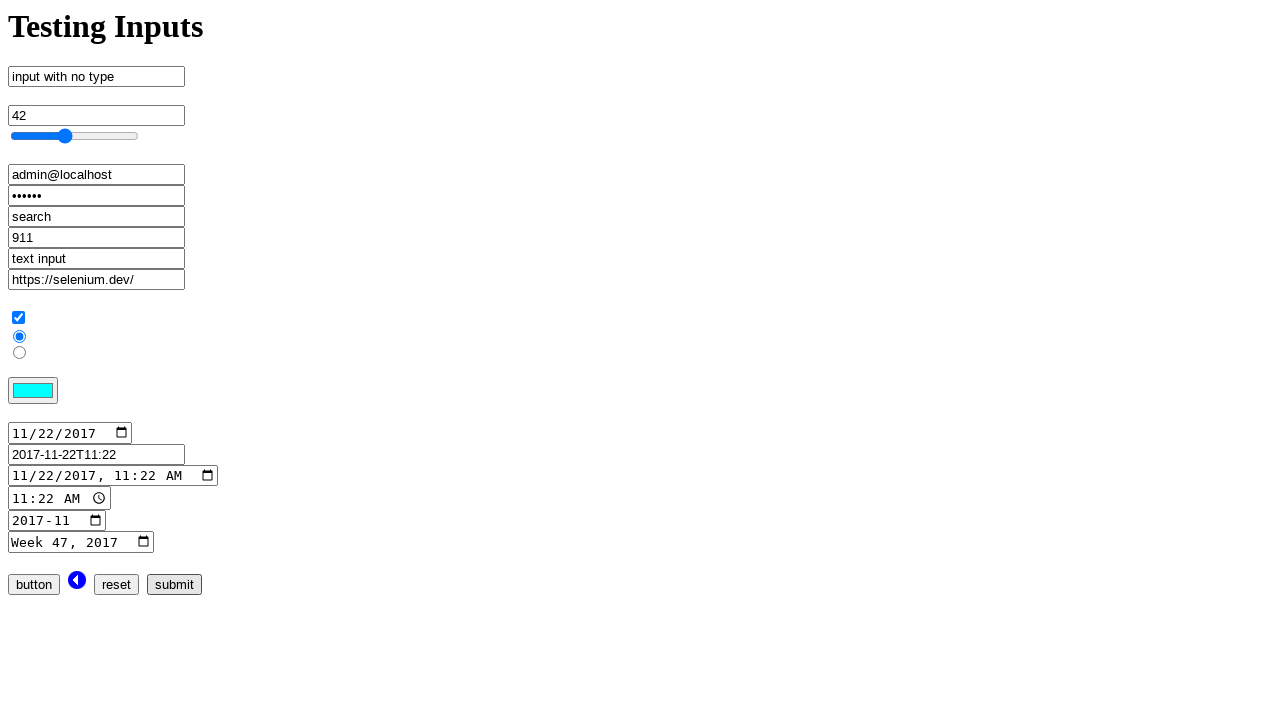

Cleared text input field on input[name='no_type']
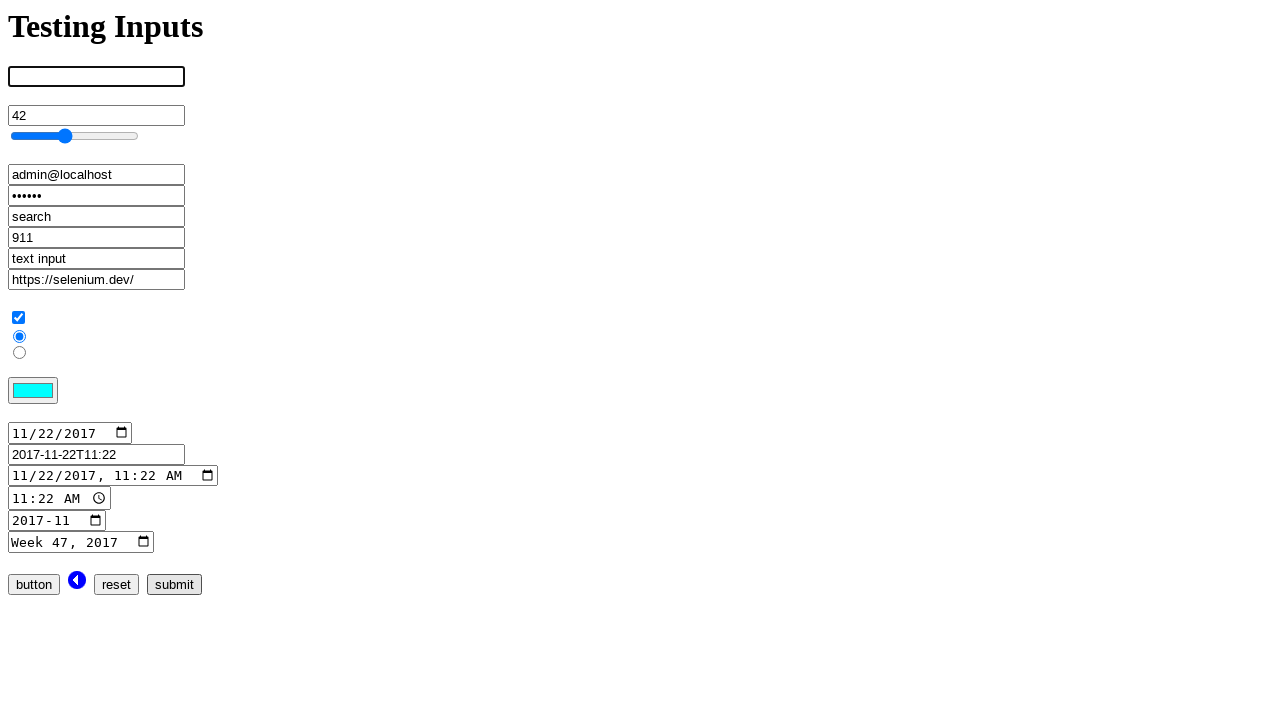

Filled text input with 'Selenium' on input[name='no_type']
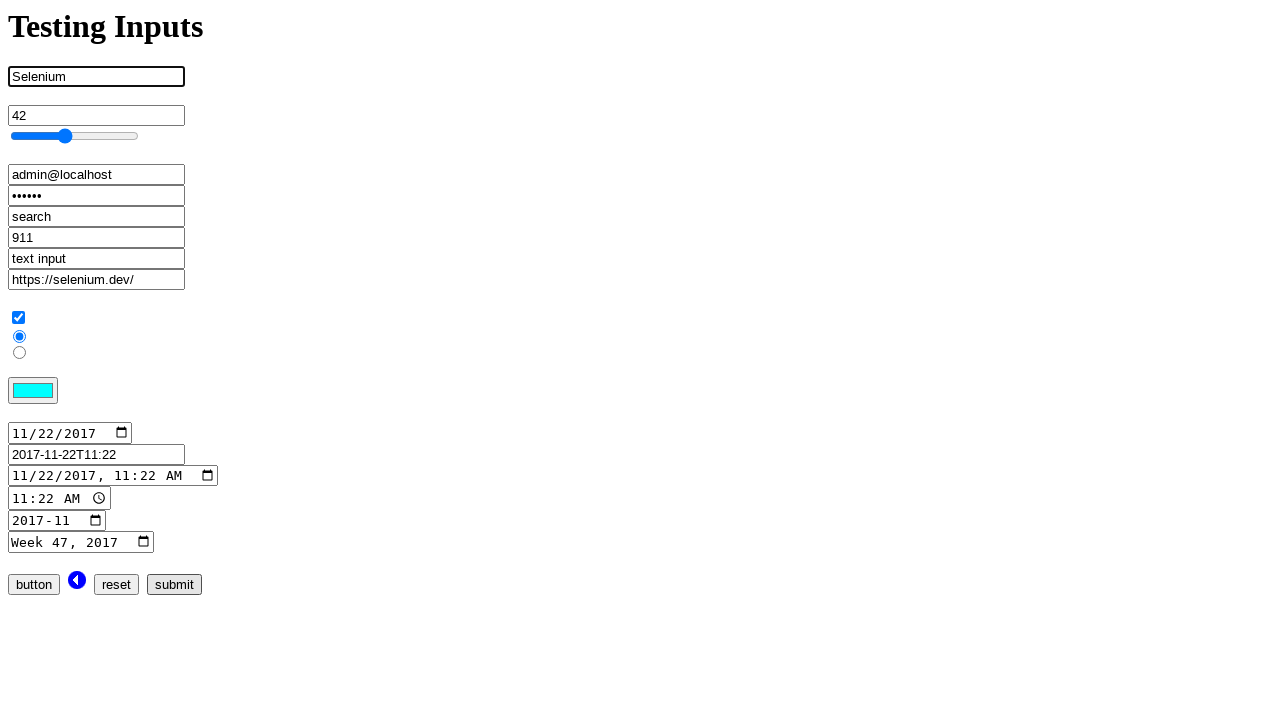

Added cookies to browser context
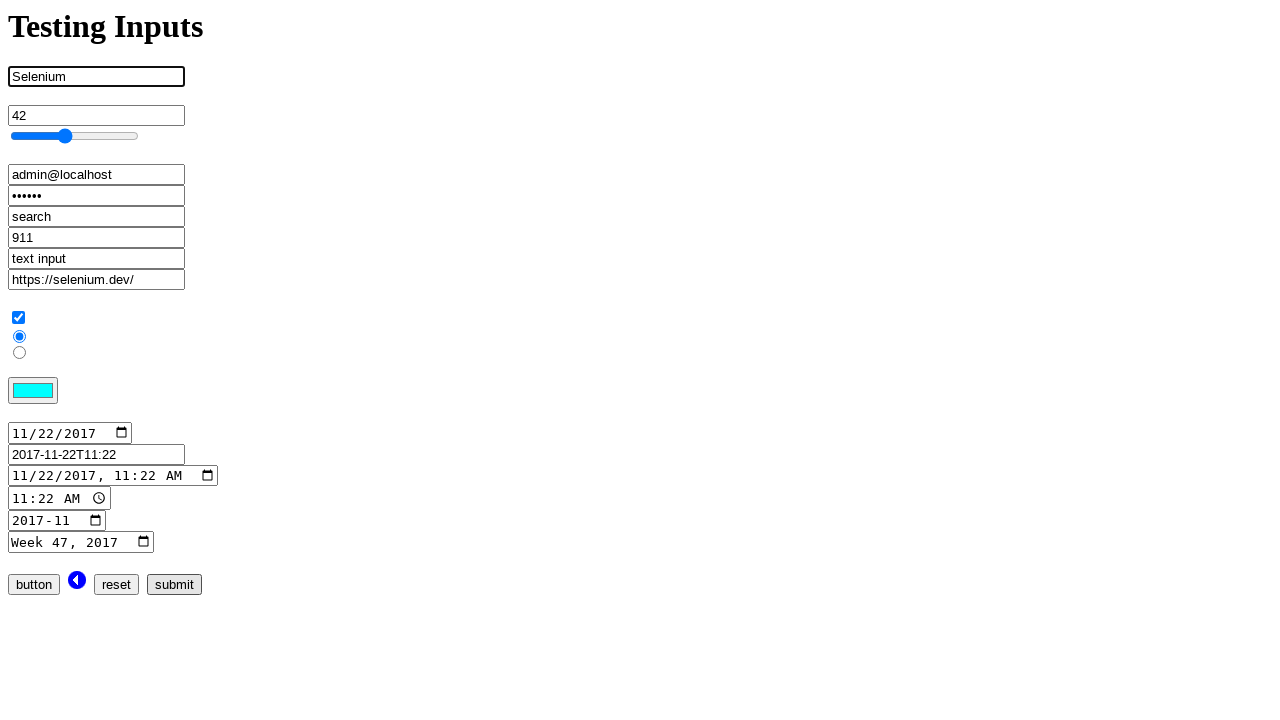

Clicked text input field at (96, 77) on input[name='no_type']
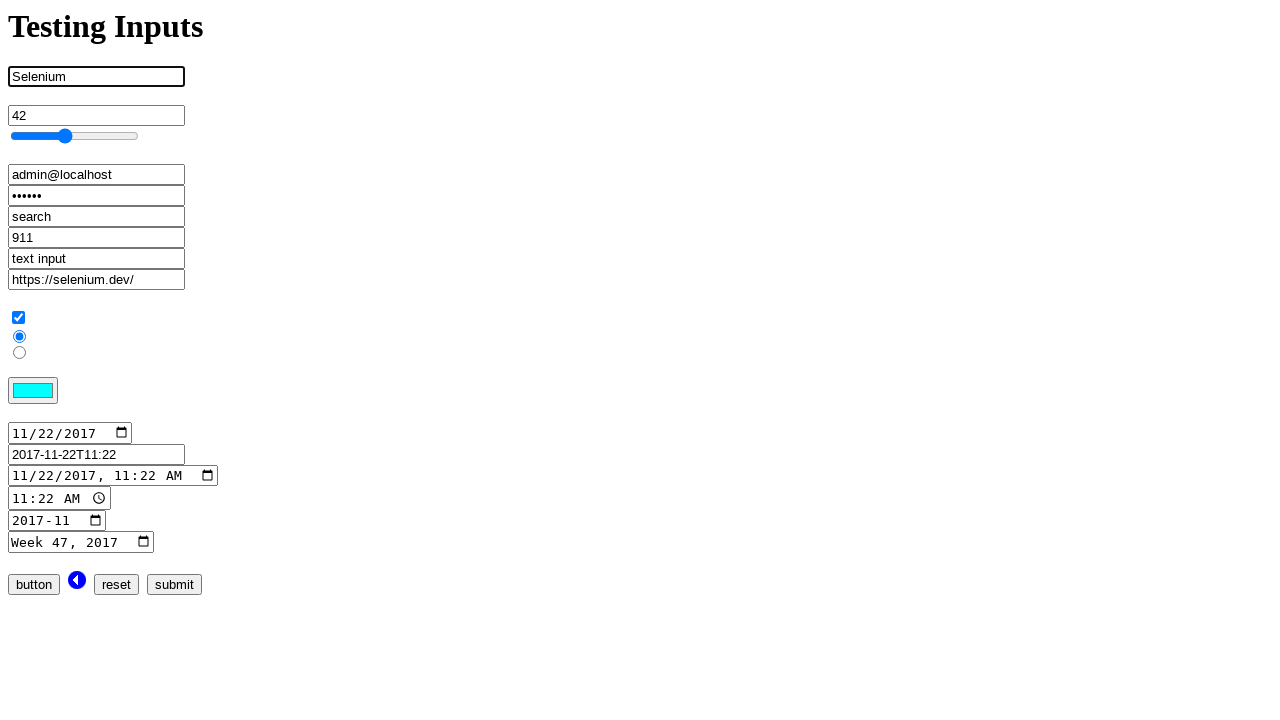

Held down Shift key
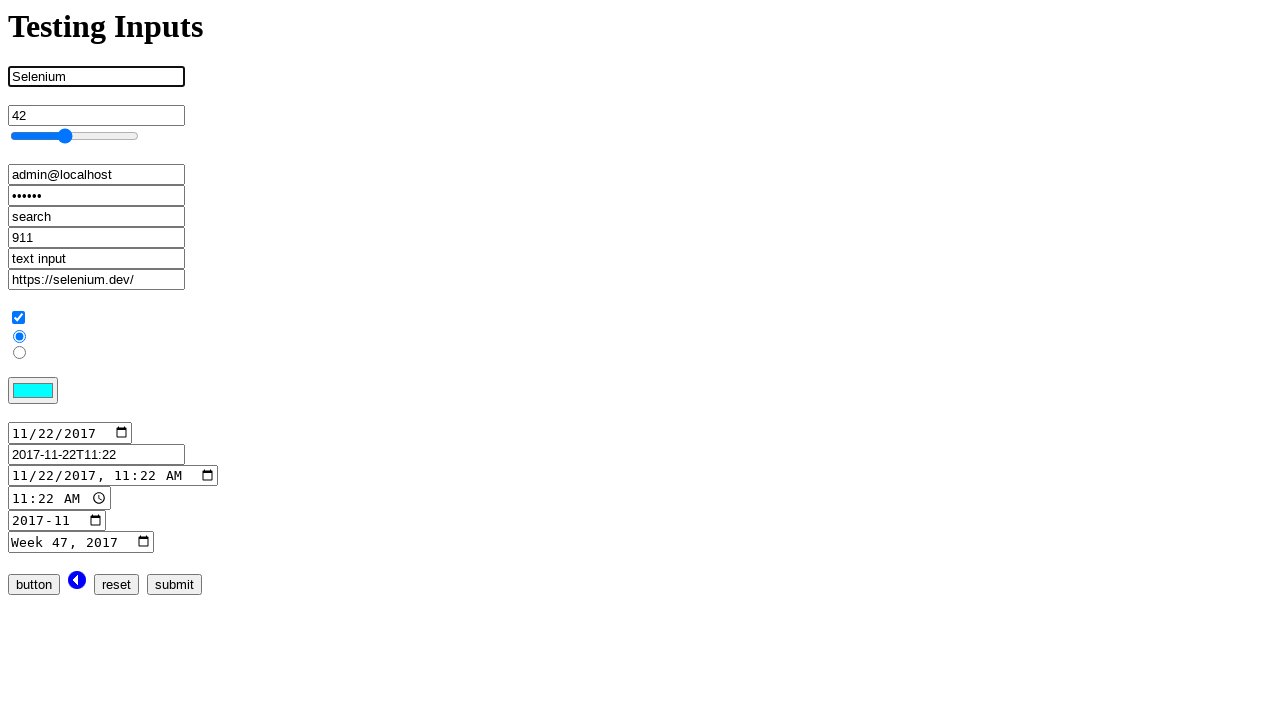

Pressed 'a' key while Shift is held
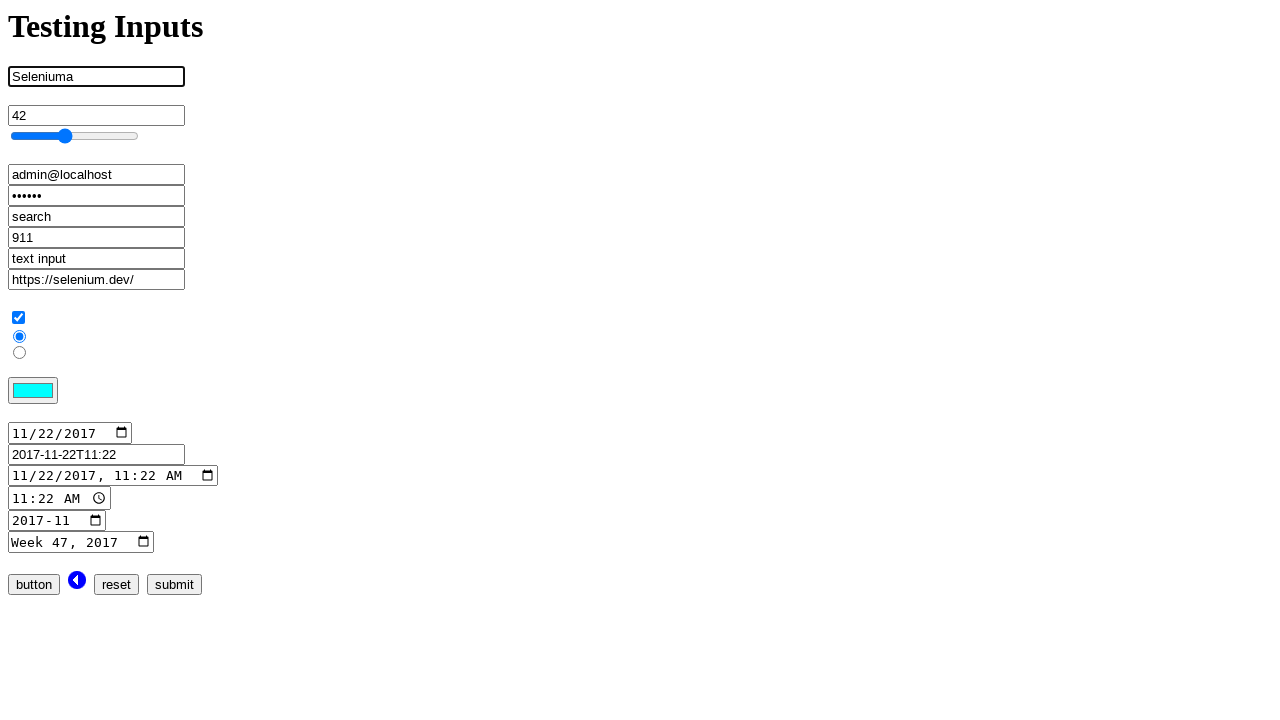

Released Shift key
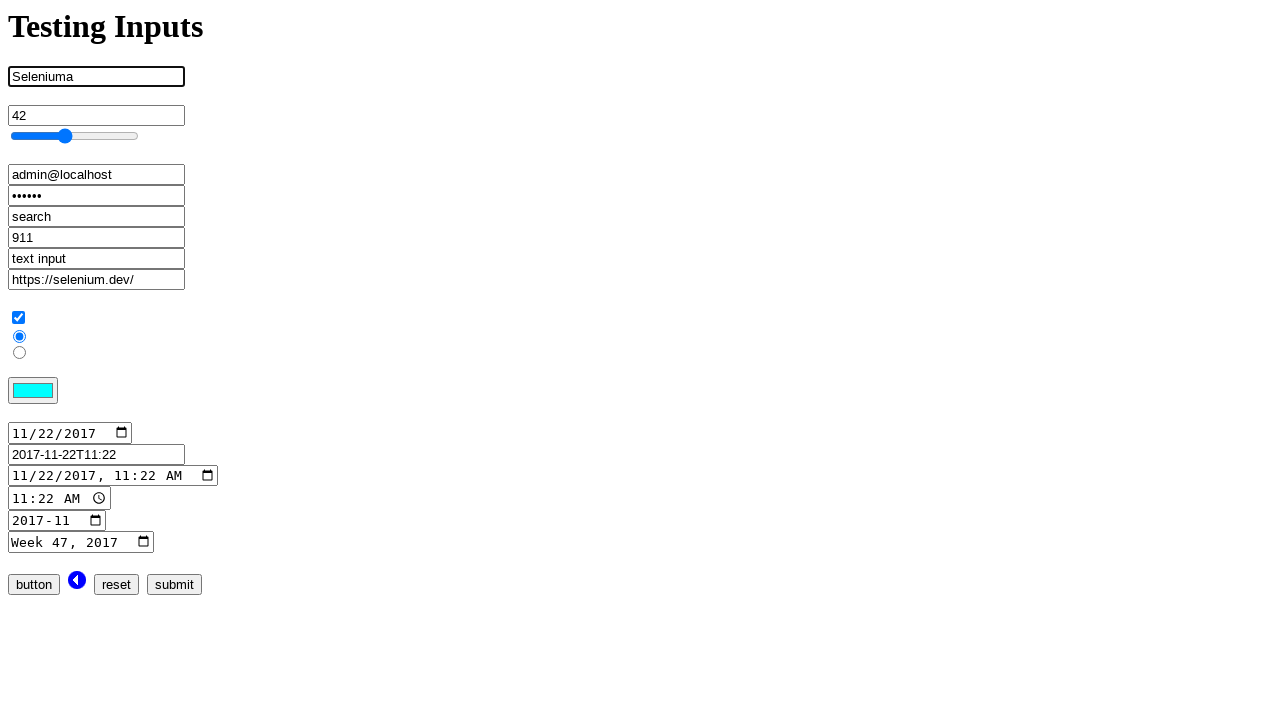

Navigated to color page
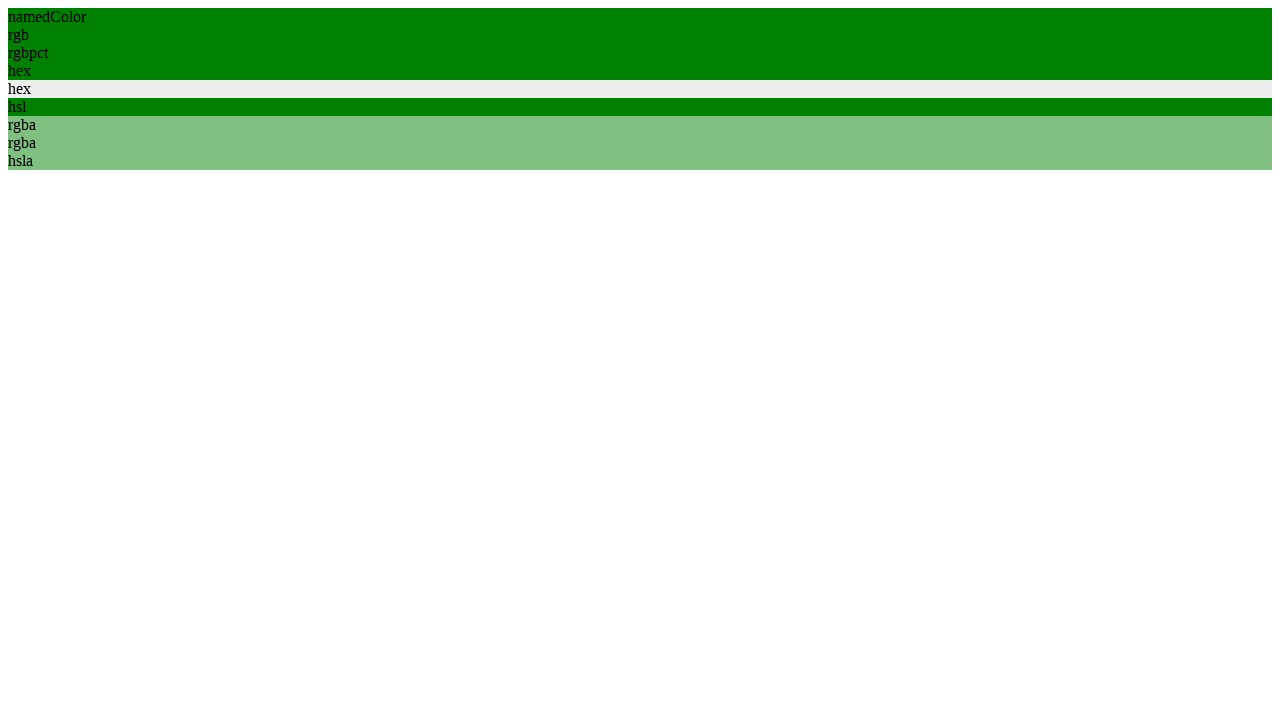

Navigated to linked image page
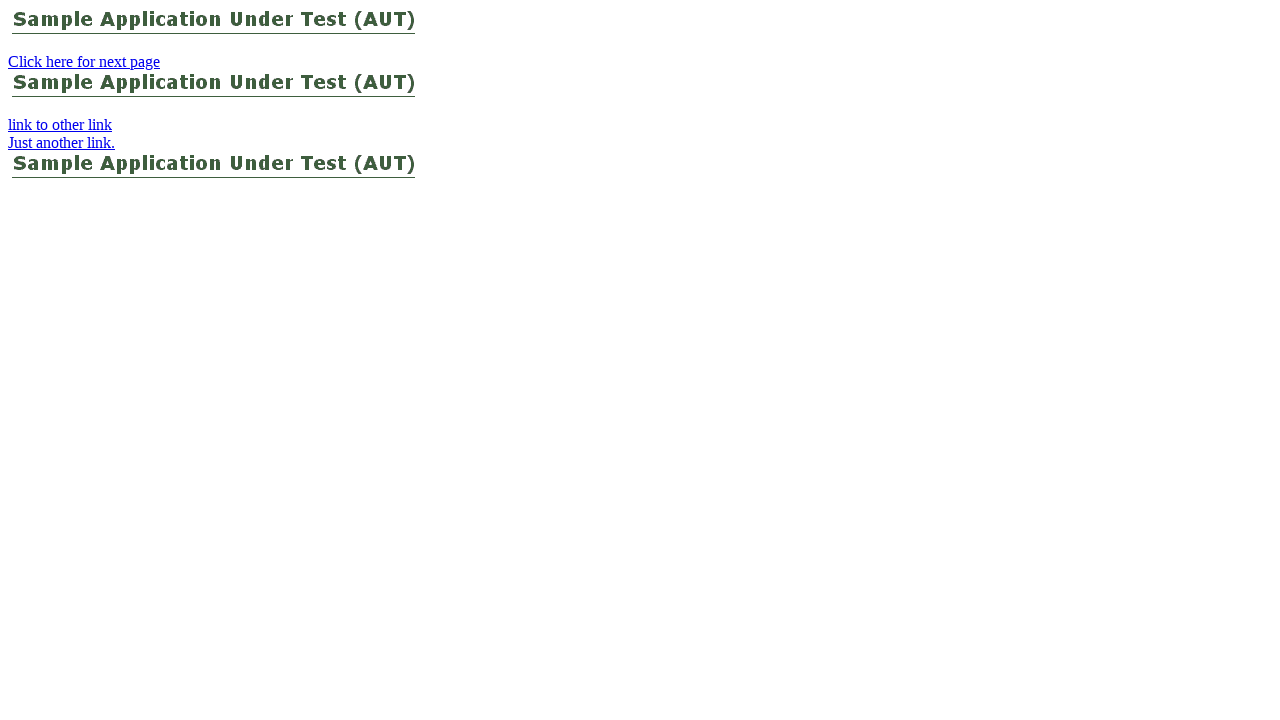

Navigated back in browser history
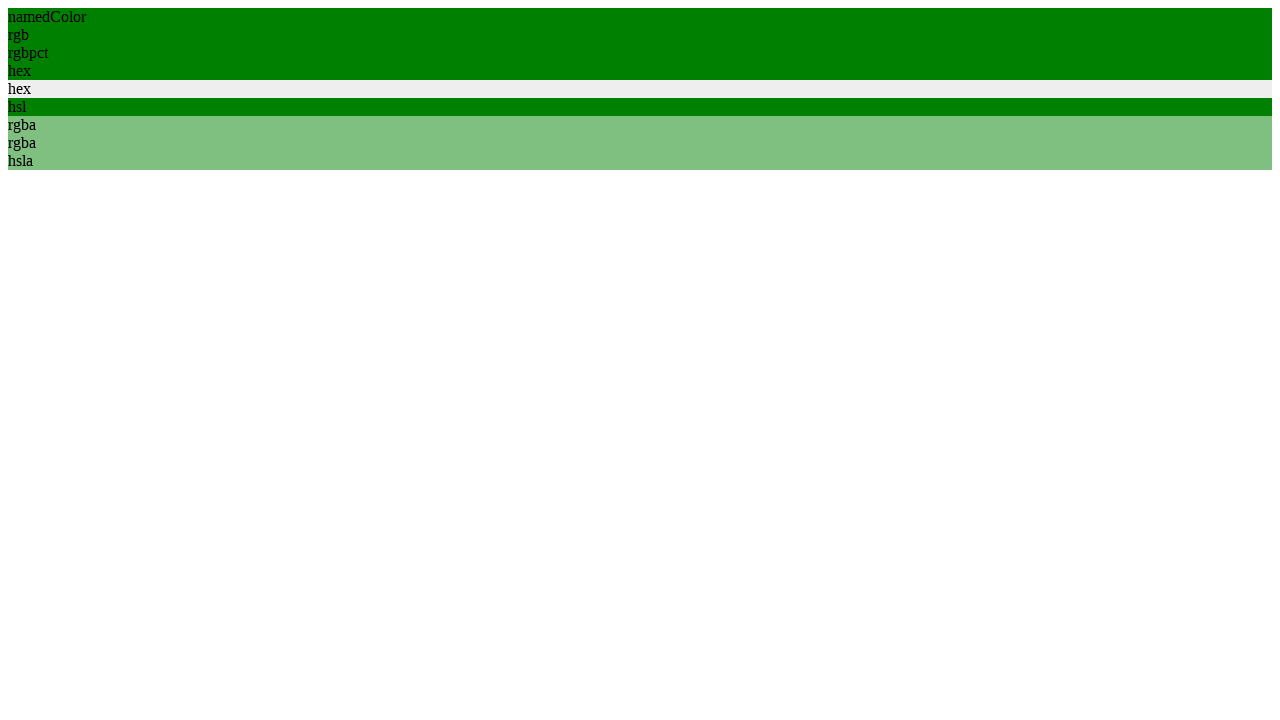

Navigated forward in browser history
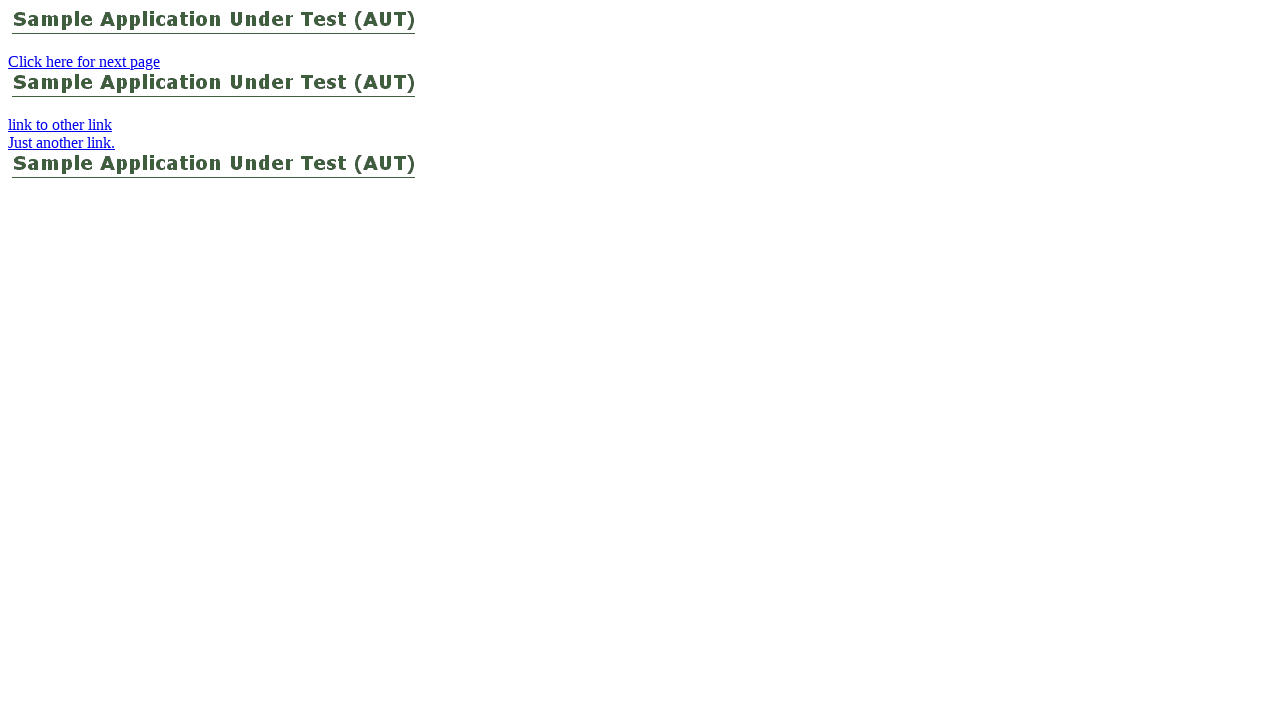

Reloaded current page
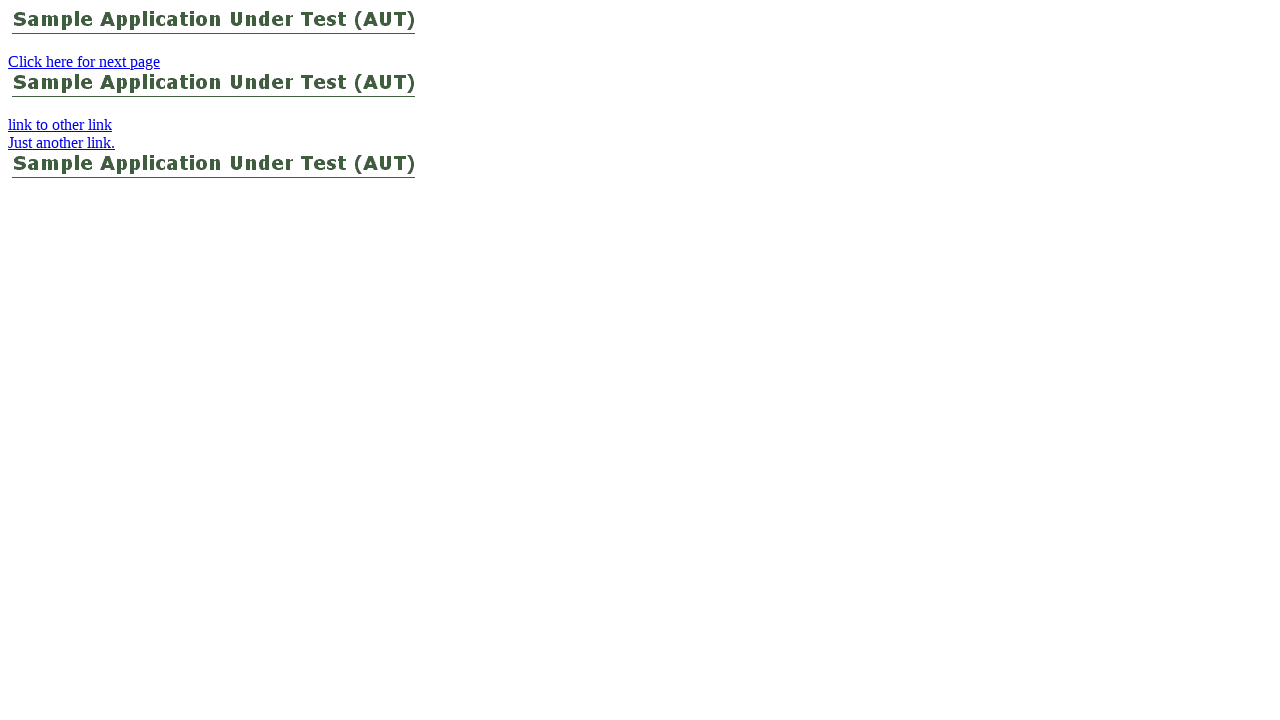

Navigated to buttons demo page
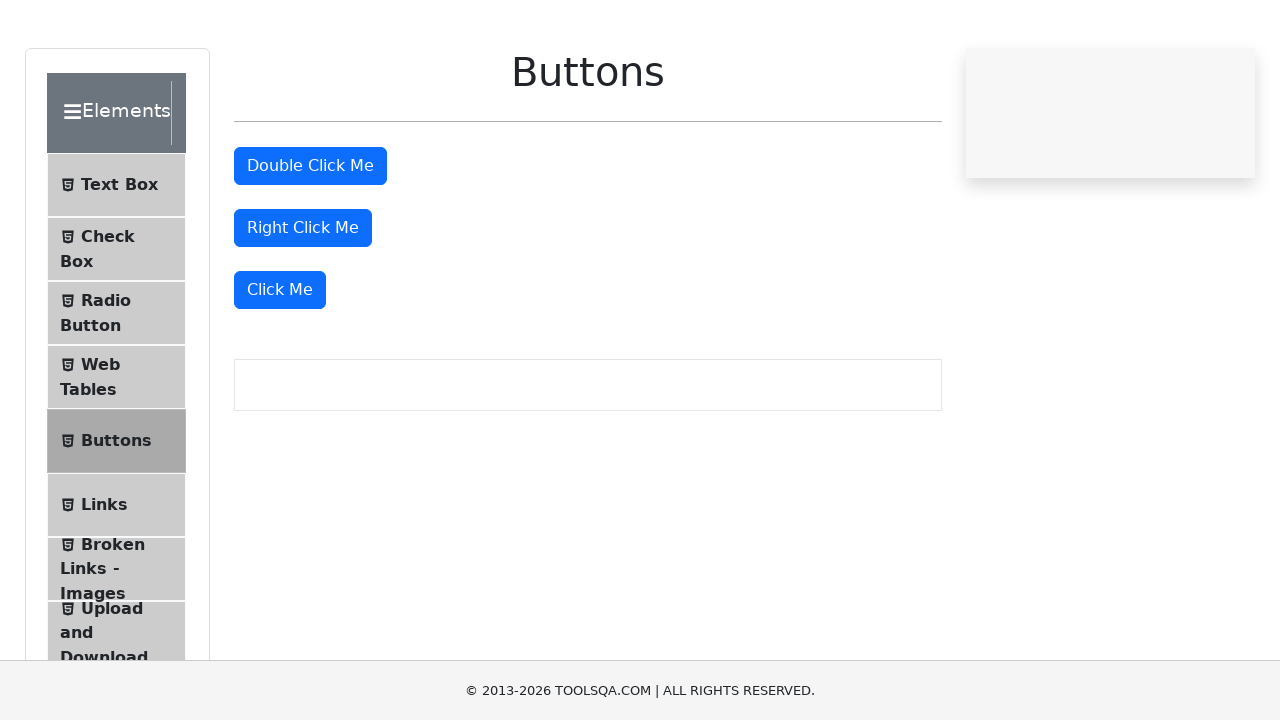

Located right click button element
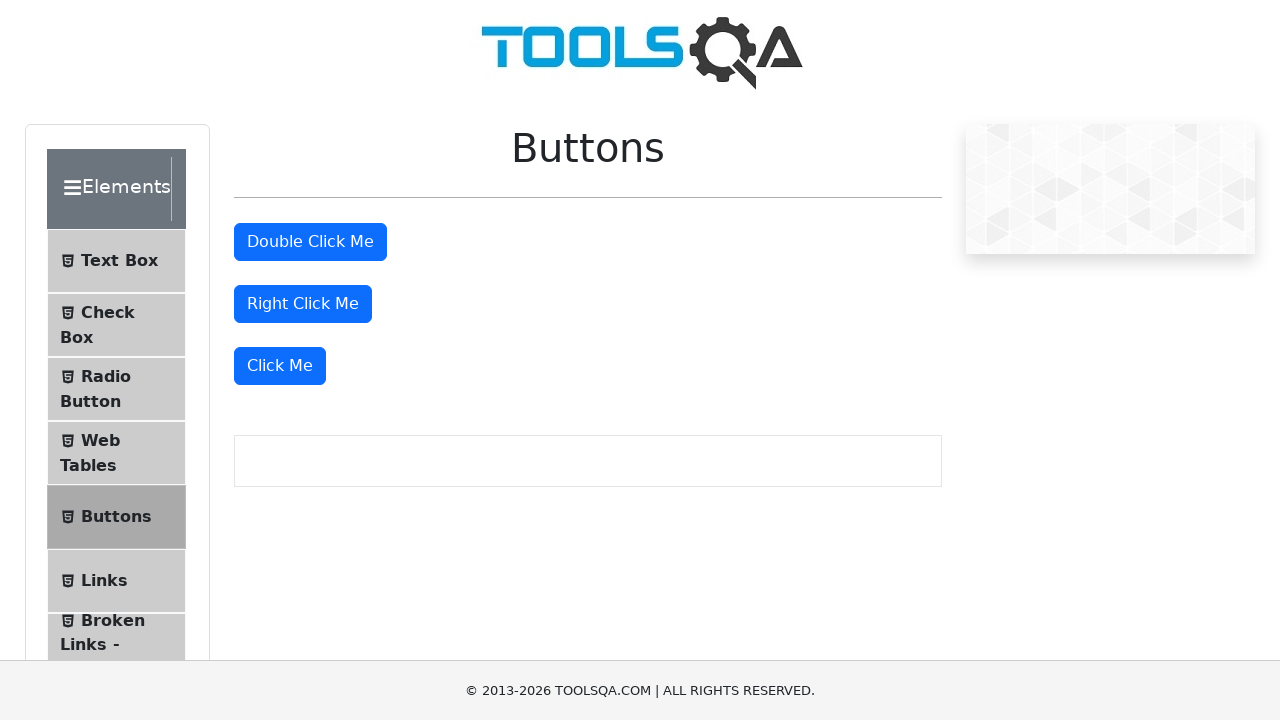

Hovered over right click button at (303, 304) on #rightClickBtn
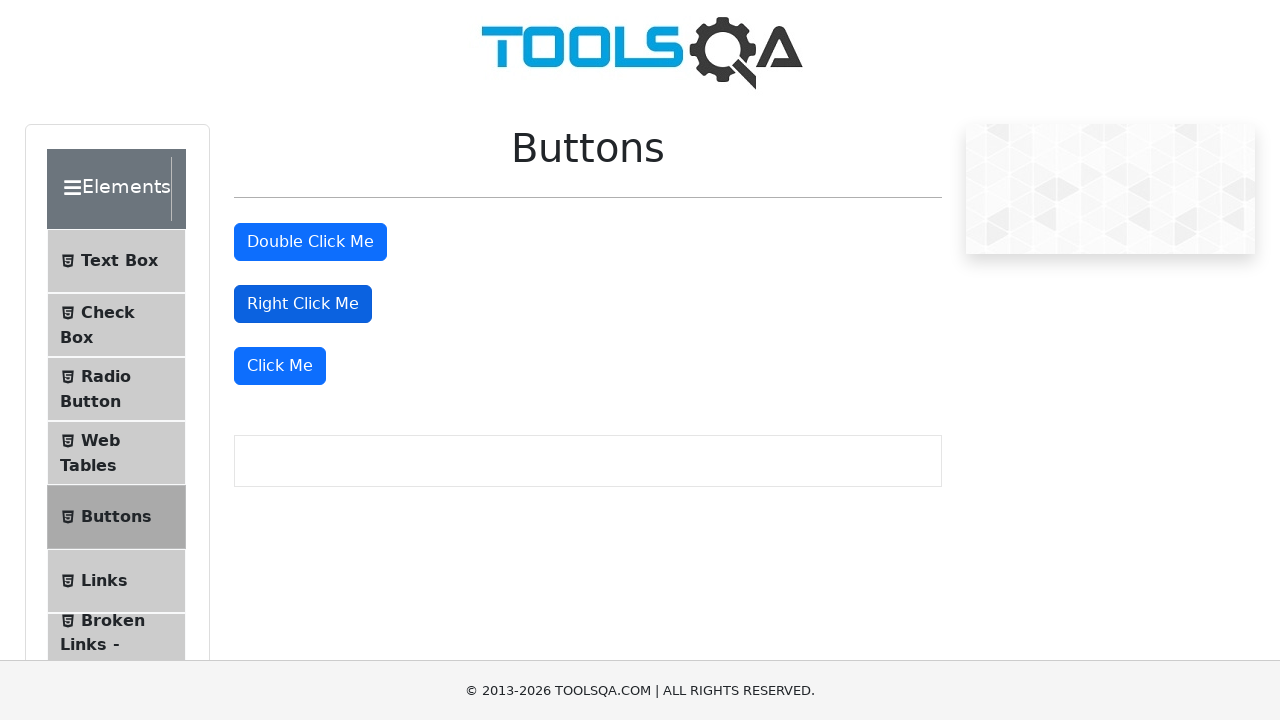

Pressed mouse button down at (303, 304)
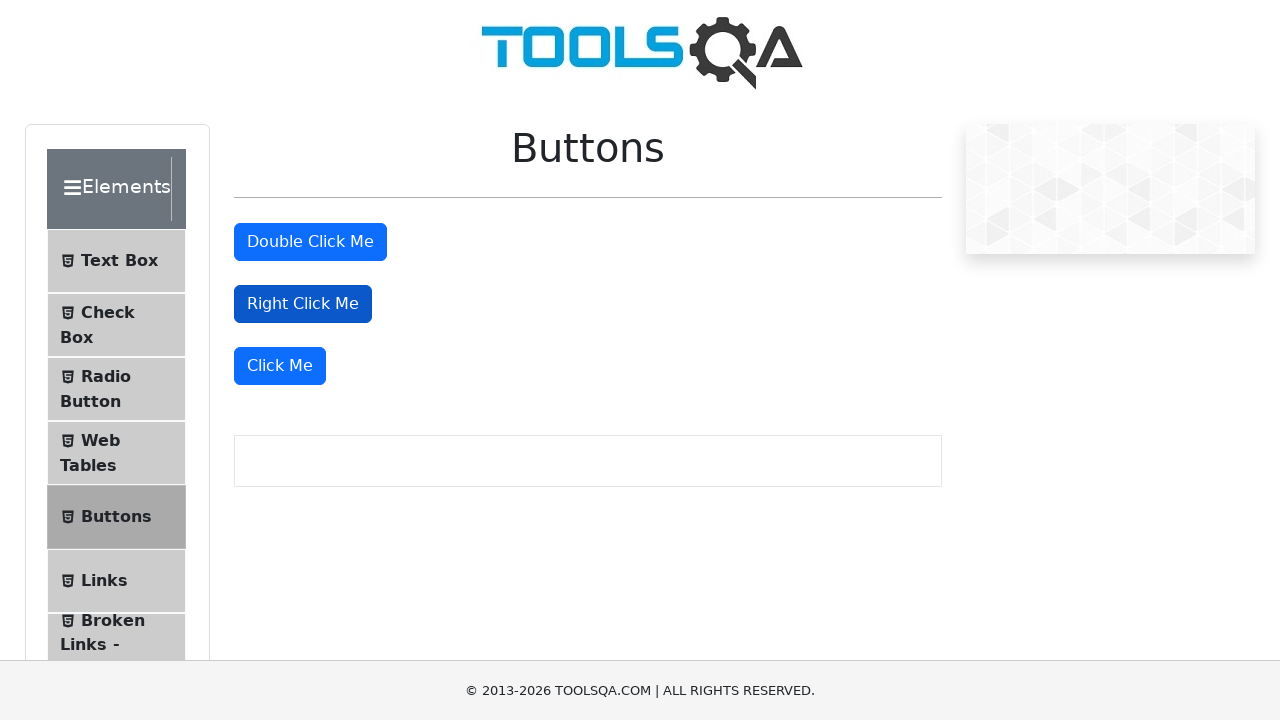

Right-clicked on right click button at (303, 304) on #rightClickBtn
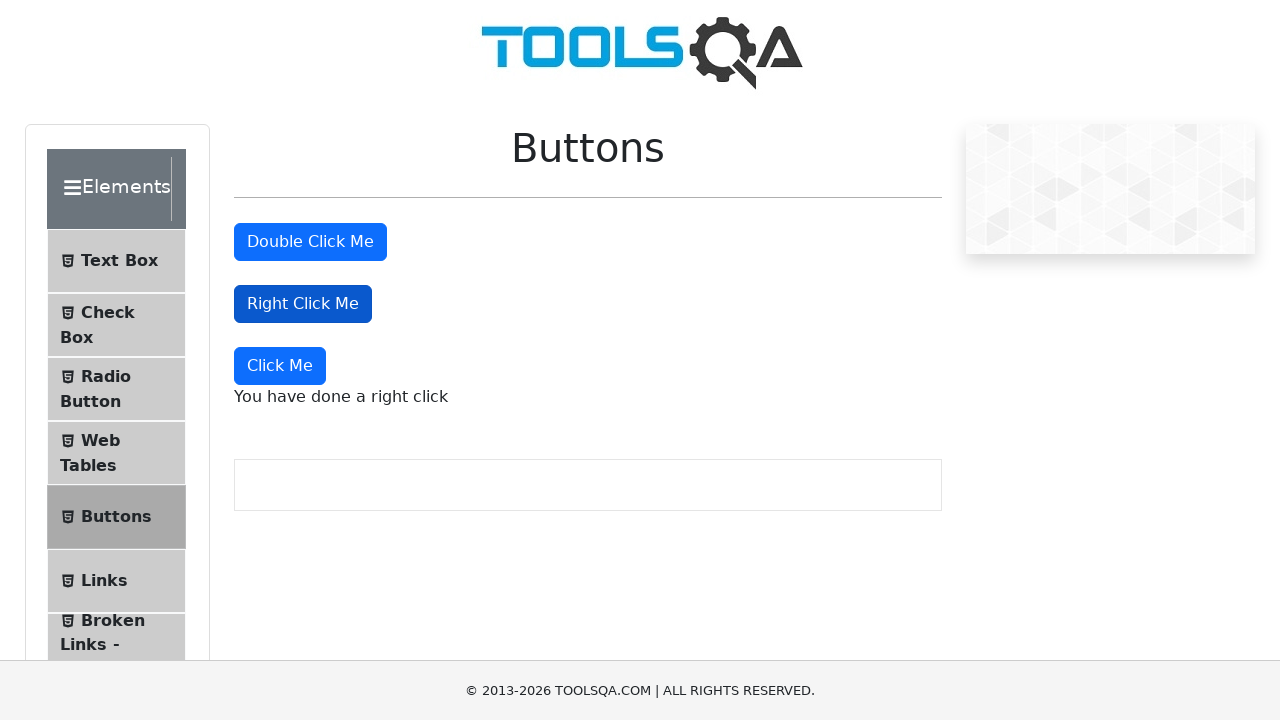

Double-clicked on double click button at (310, 242) on #doubleClickBtn
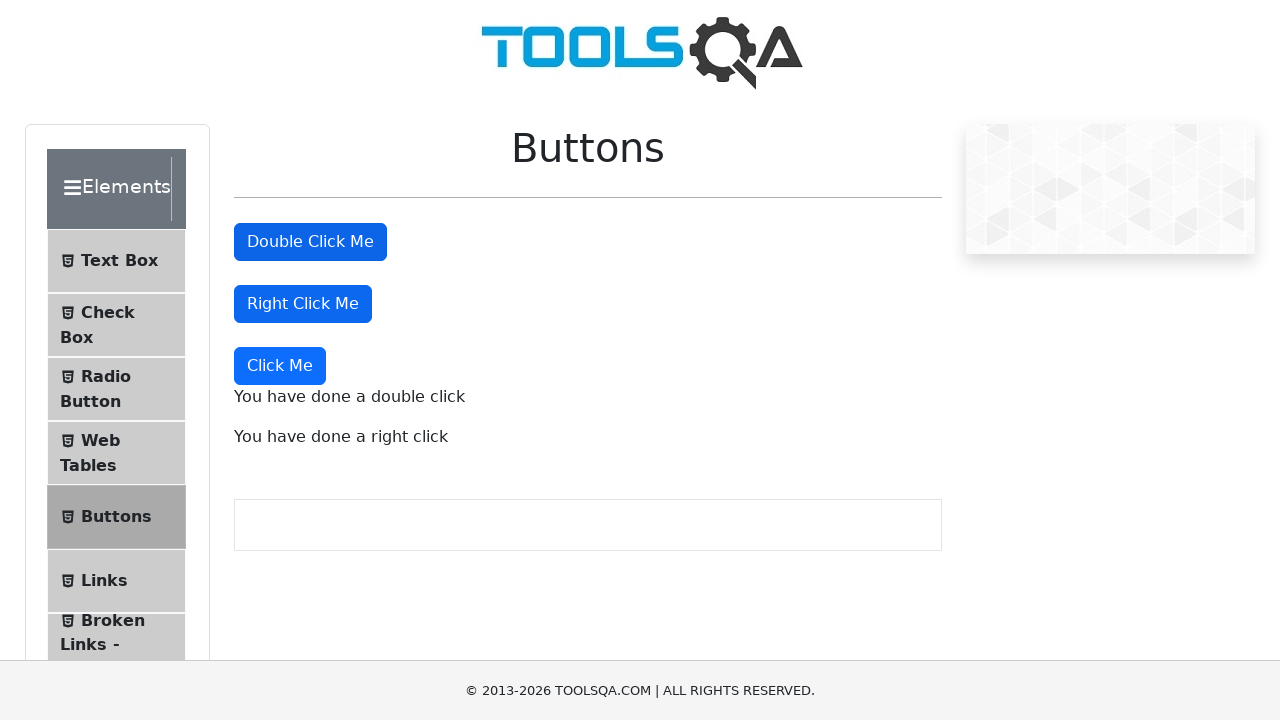

Navigated to drag and drop page
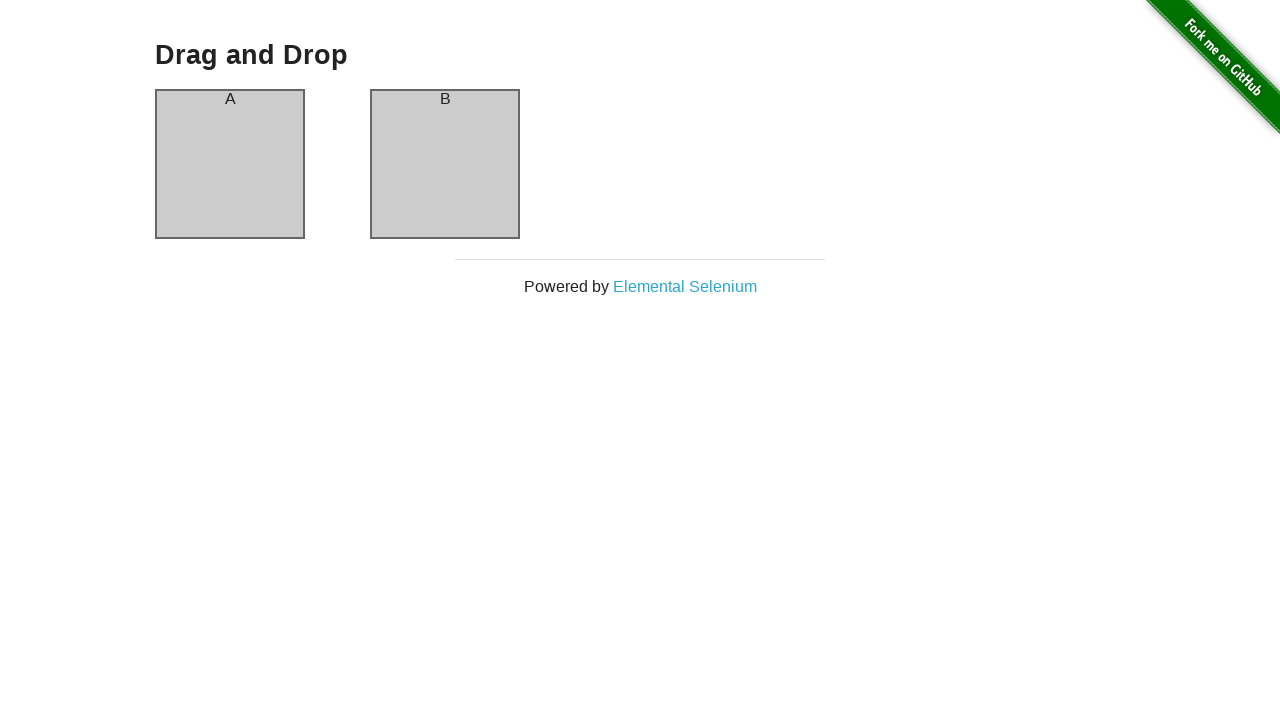

Hovered over column A element at (230, 164) on #column-a
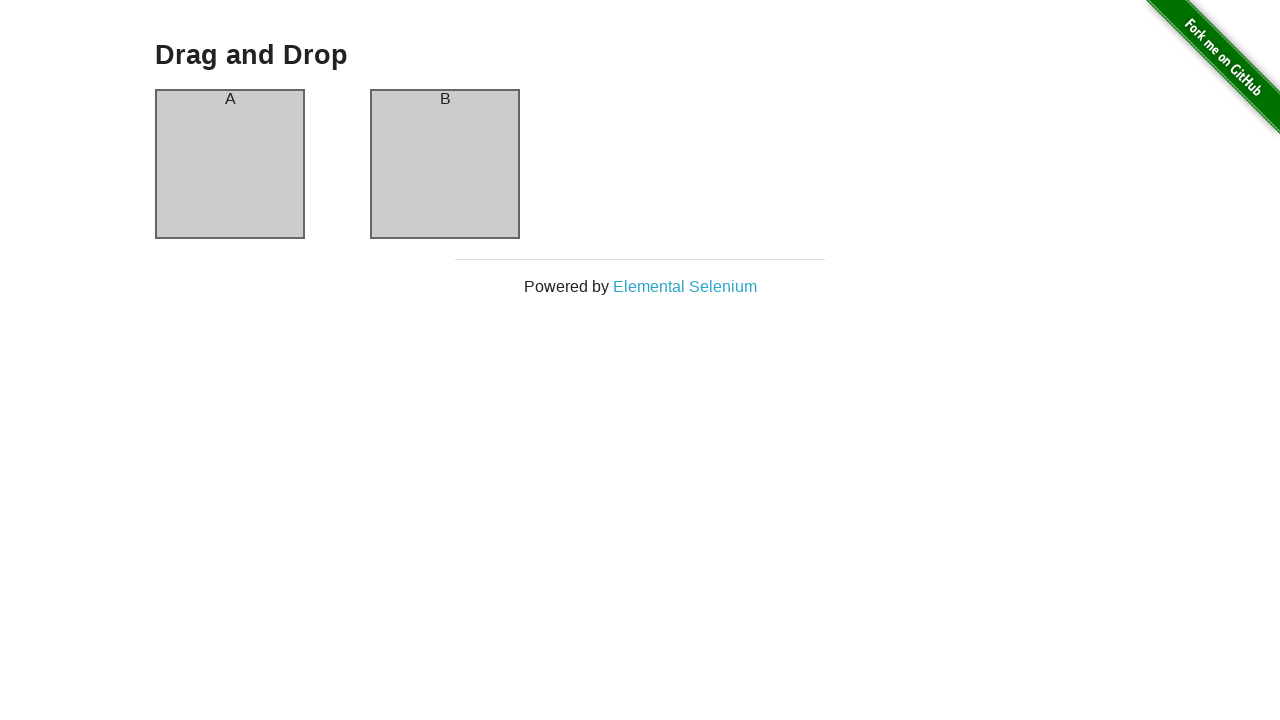

Dragged column A and dropped it on column B at (445, 164)
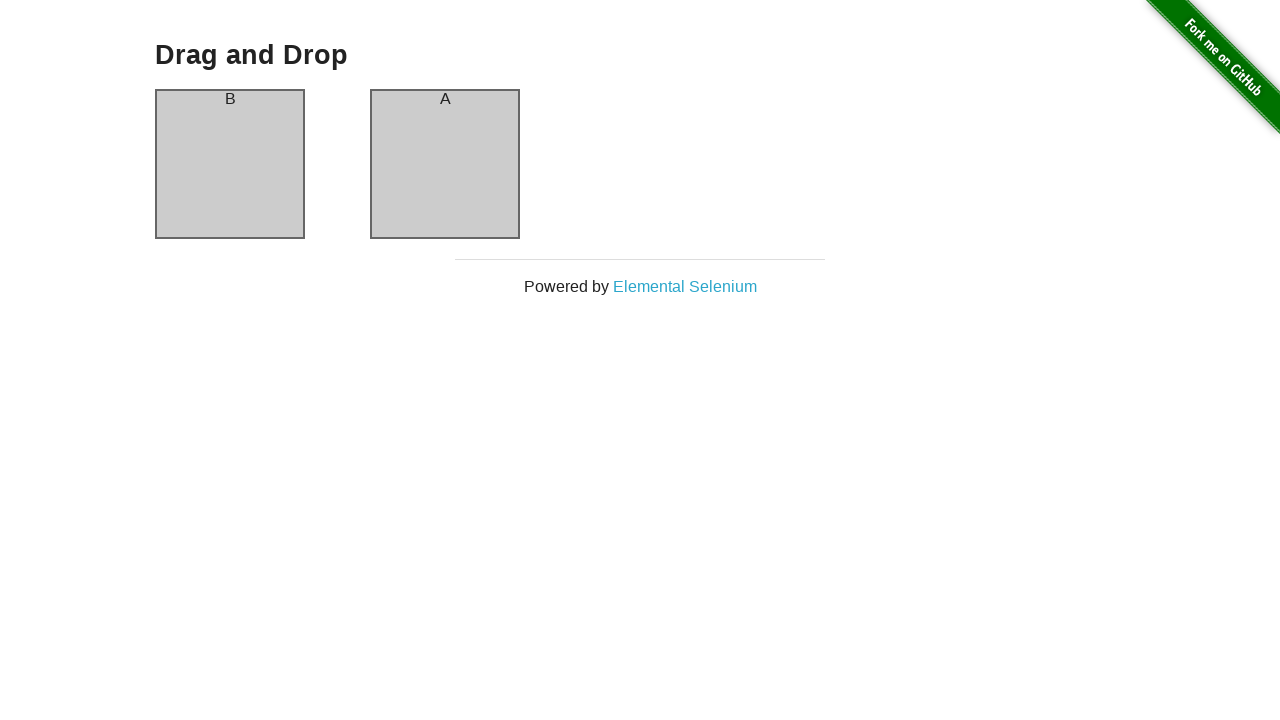

Navigated to infinite scroll page
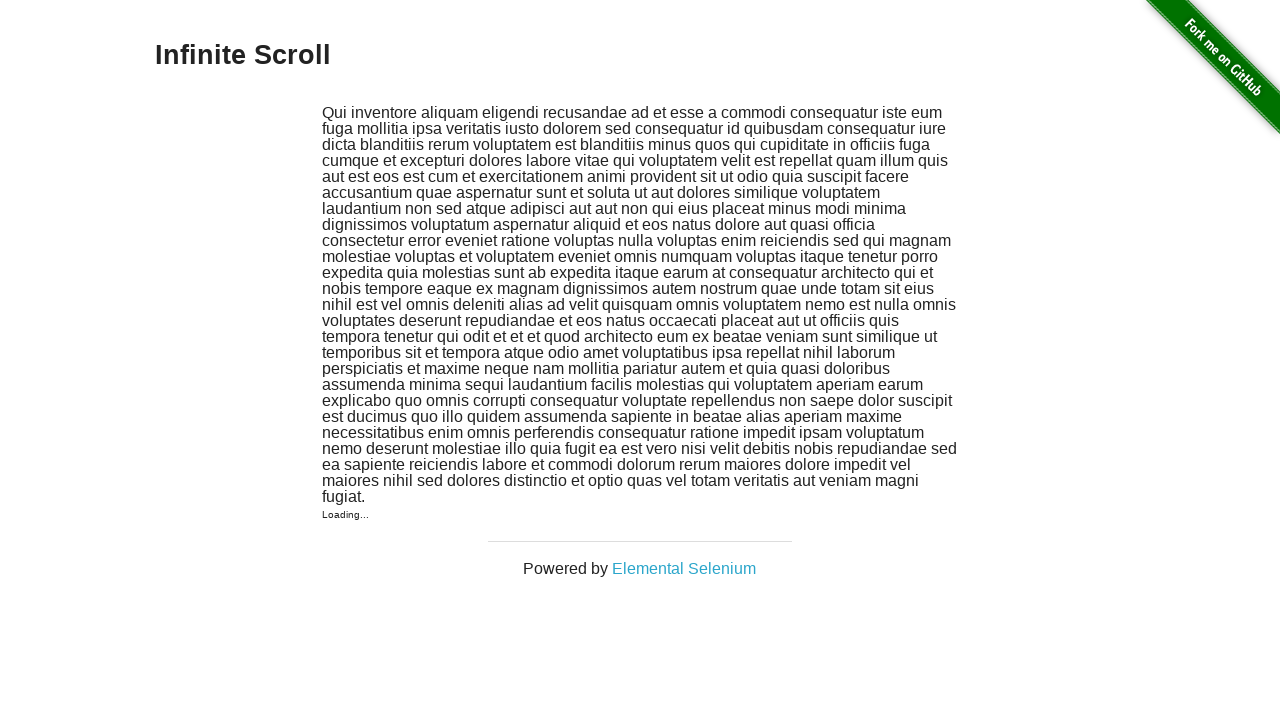

Scrolled down page (iteration 1/20)
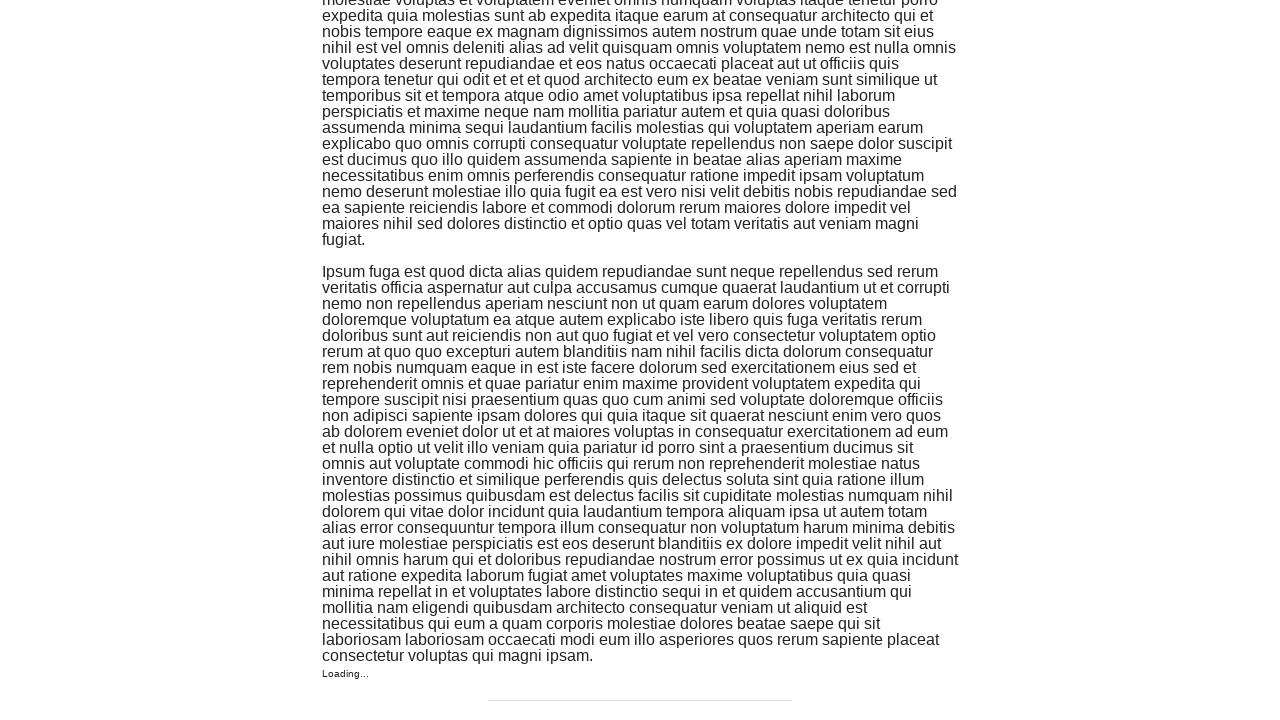

Waited 500ms after scroll (iteration 1/20)
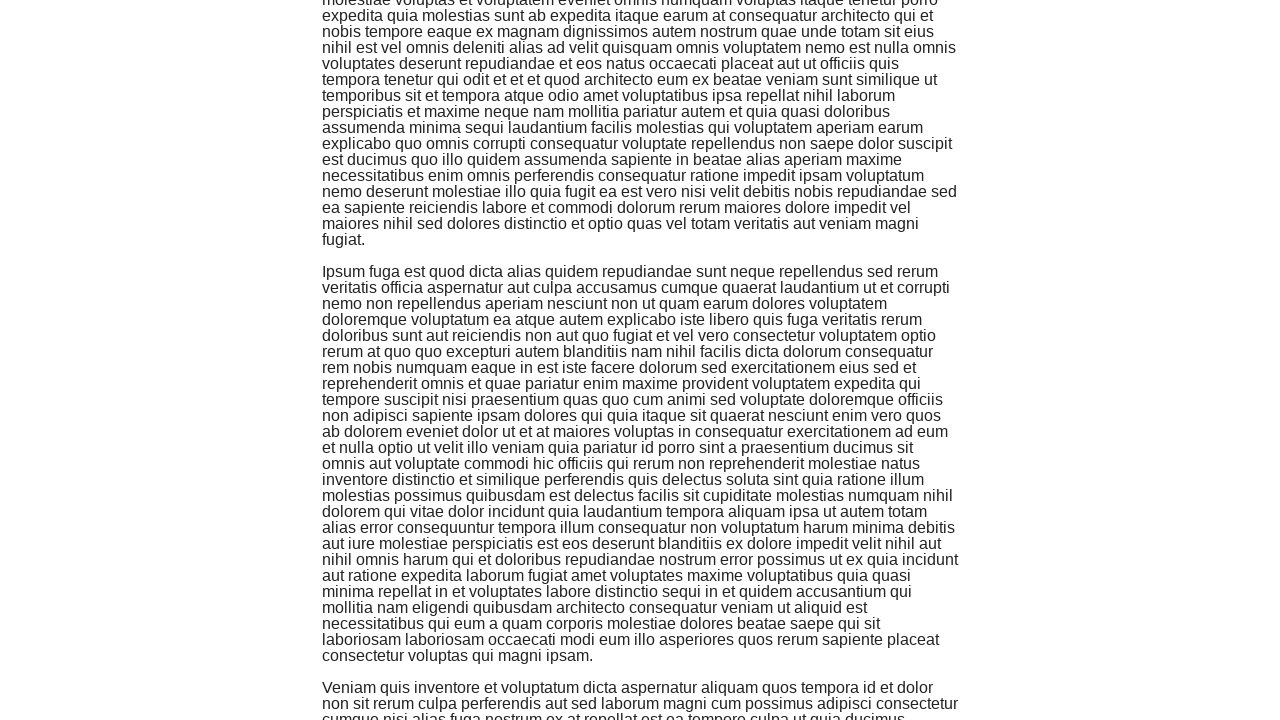

Scrolled down page (iteration 2/20)
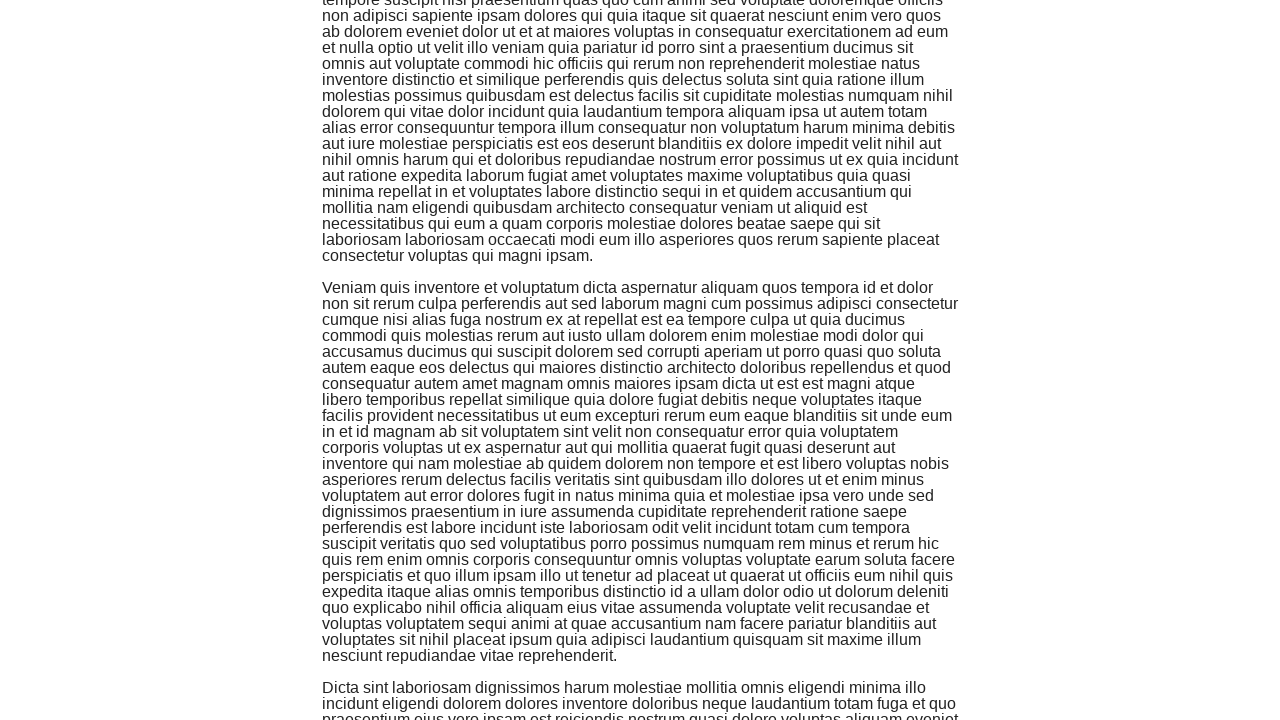

Waited 500ms after scroll (iteration 2/20)
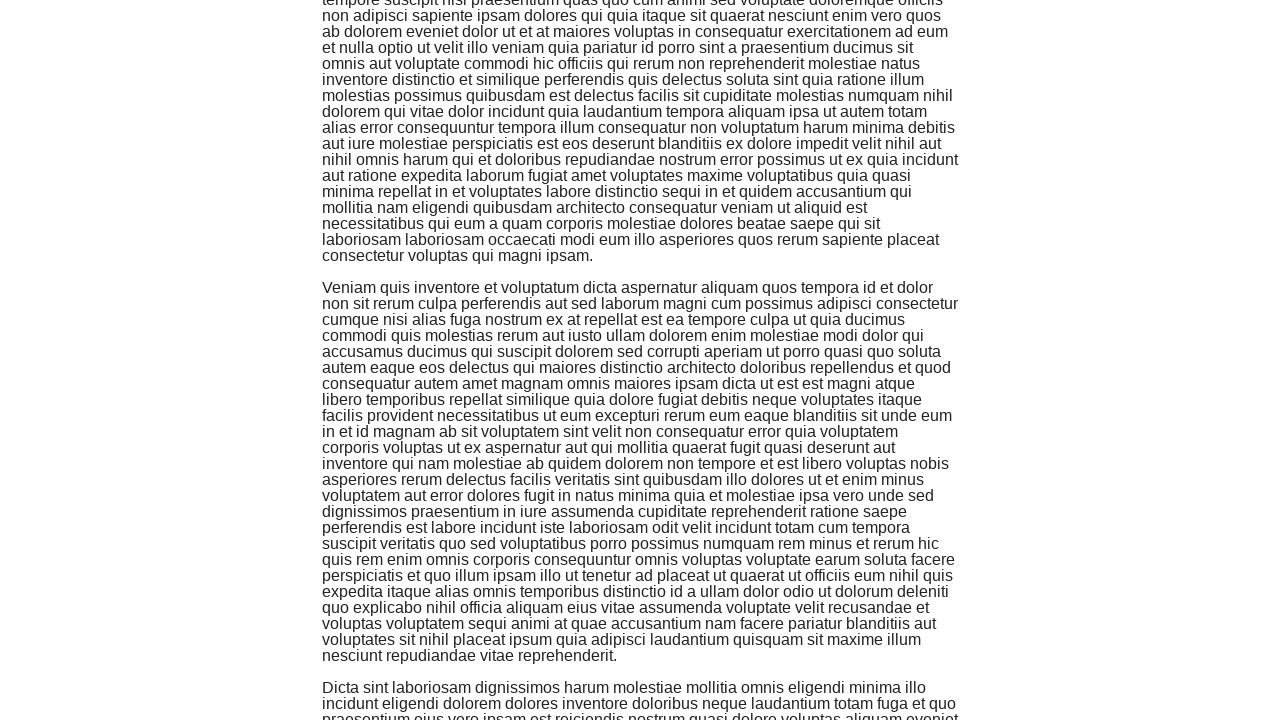

Scrolled down page (iteration 3/20)
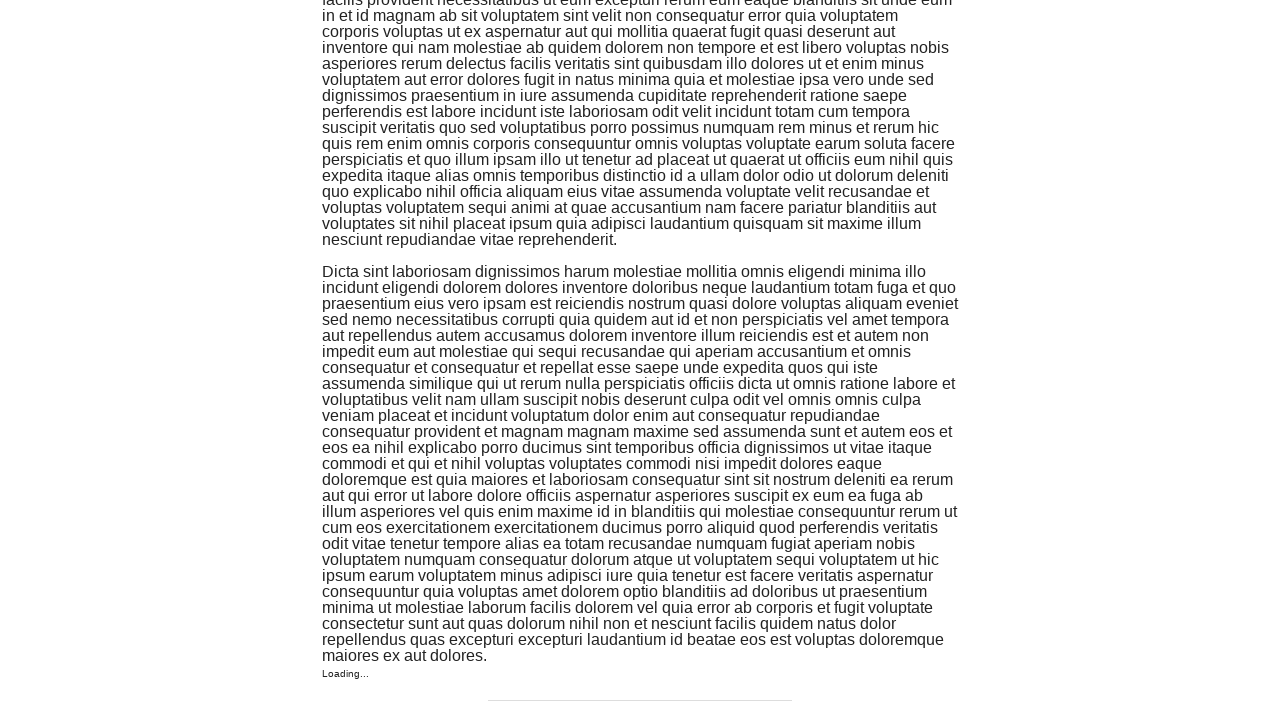

Waited 500ms after scroll (iteration 3/20)
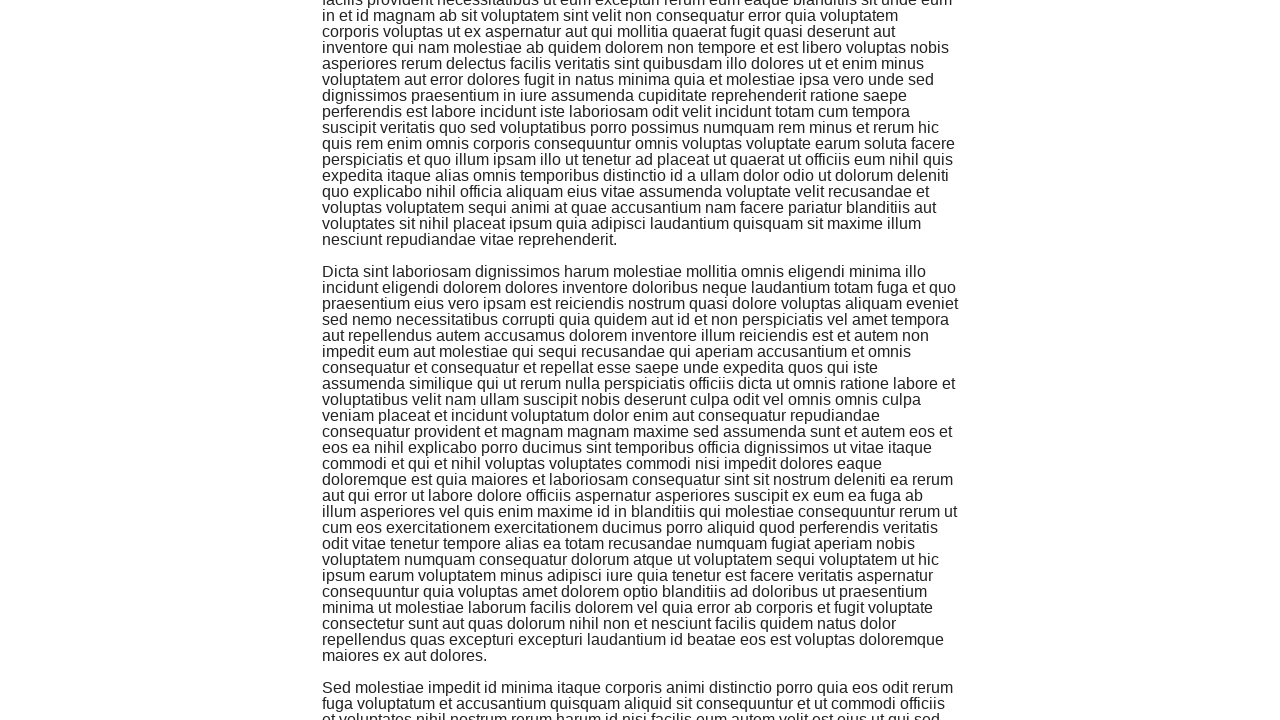

Scrolled down page (iteration 4/20)
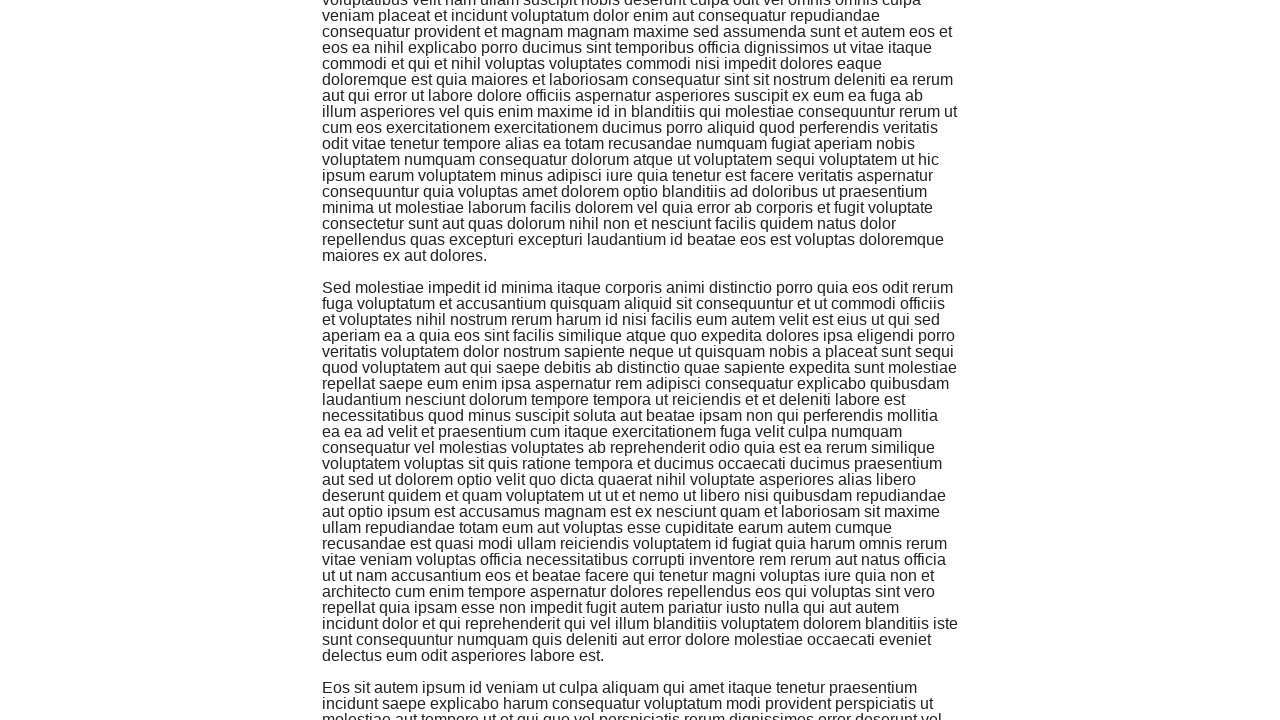

Waited 500ms after scroll (iteration 4/20)
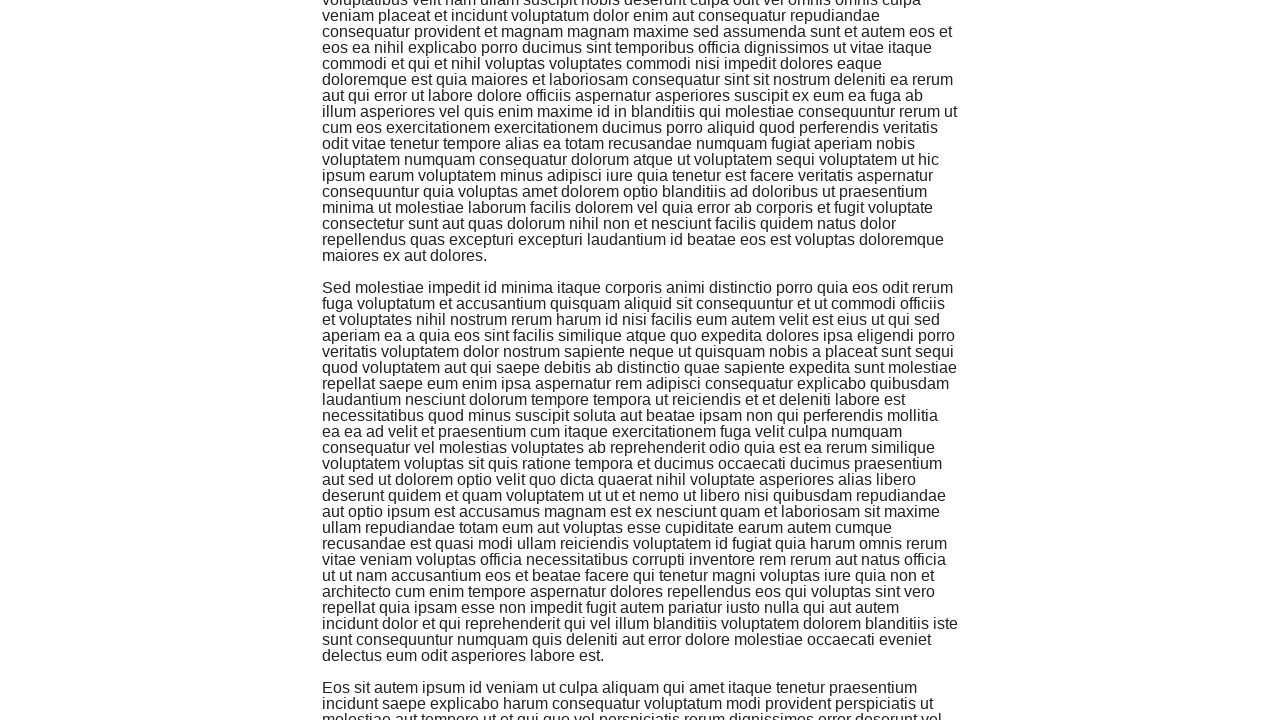

Scrolled down page (iteration 5/20)
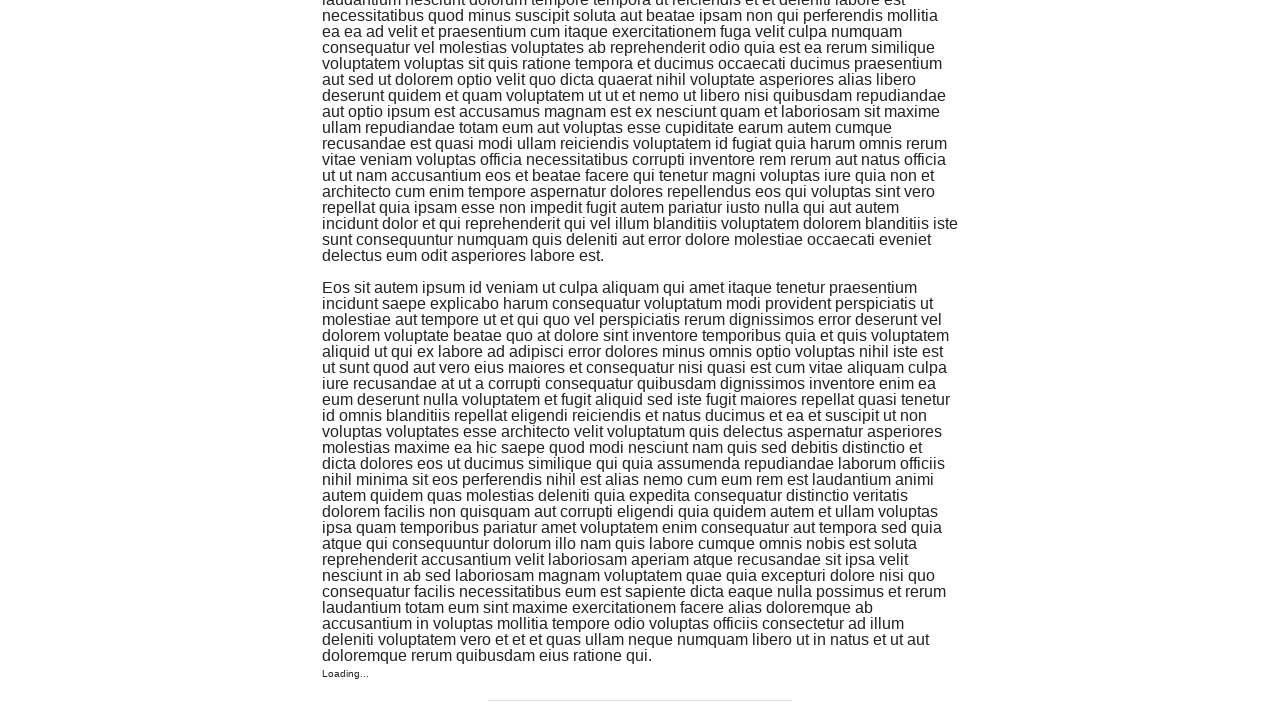

Waited 500ms after scroll (iteration 5/20)
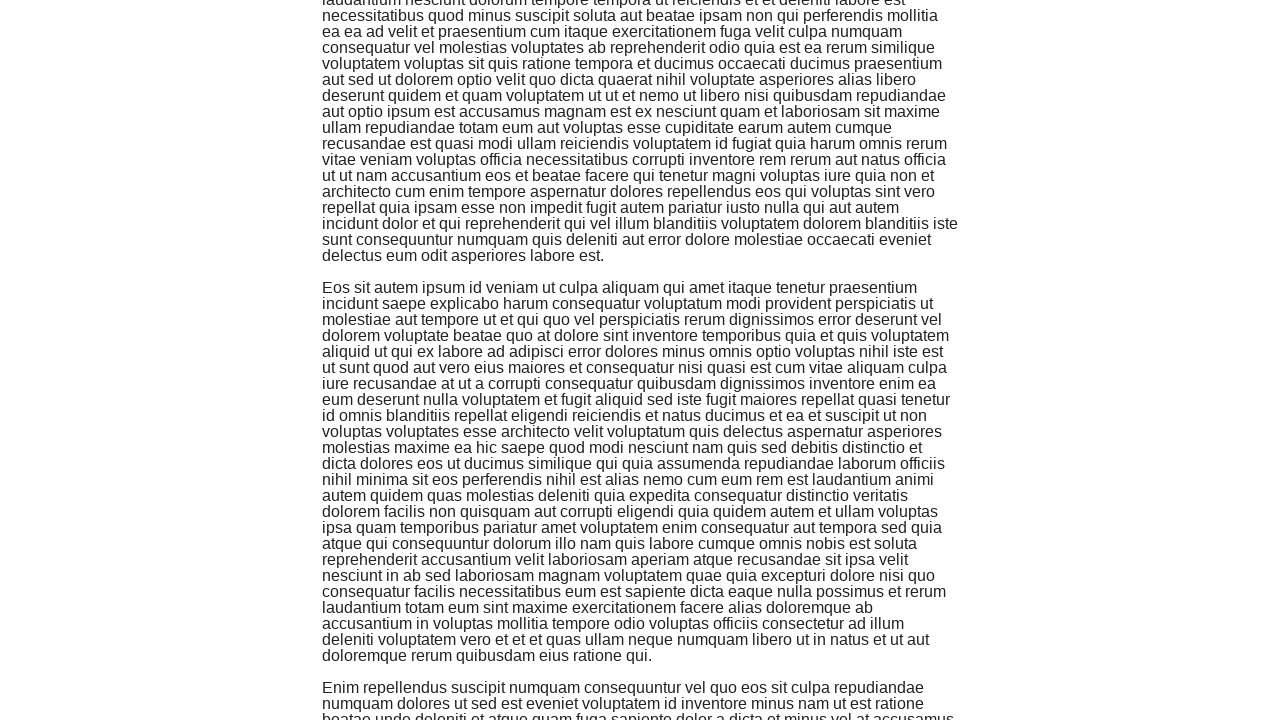

Scrolled down page (iteration 6/20)
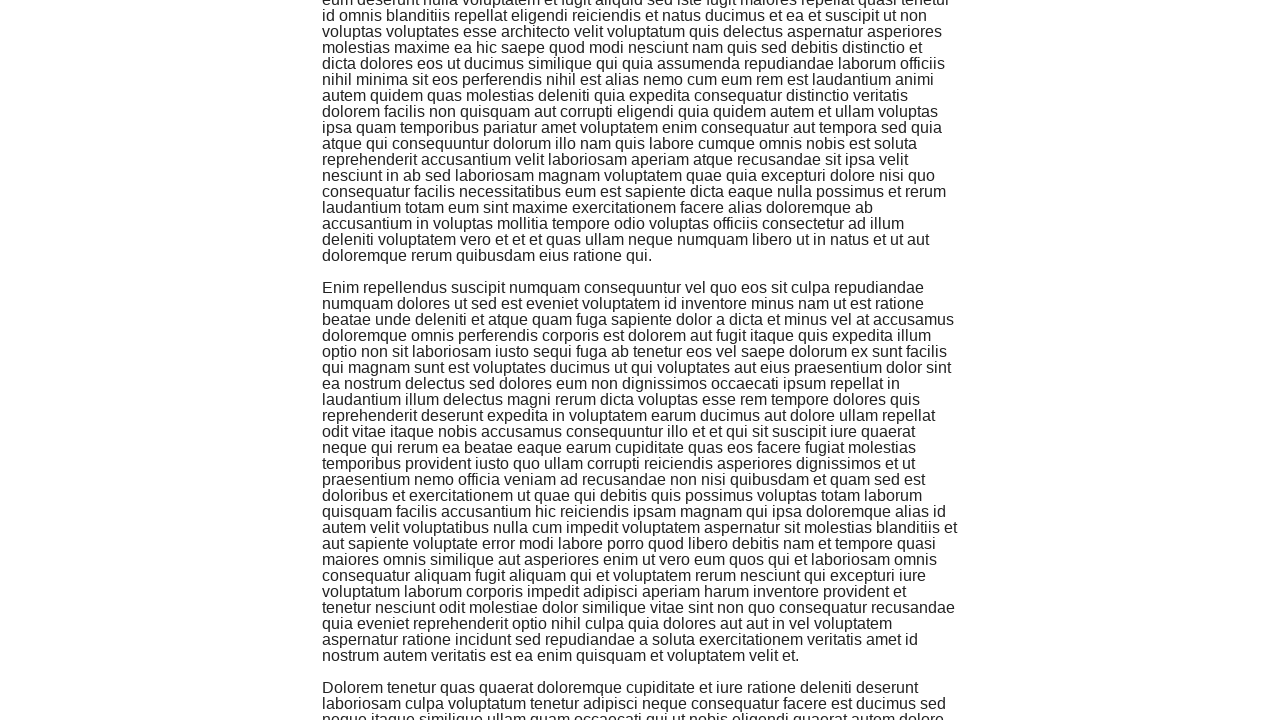

Waited 500ms after scroll (iteration 6/20)
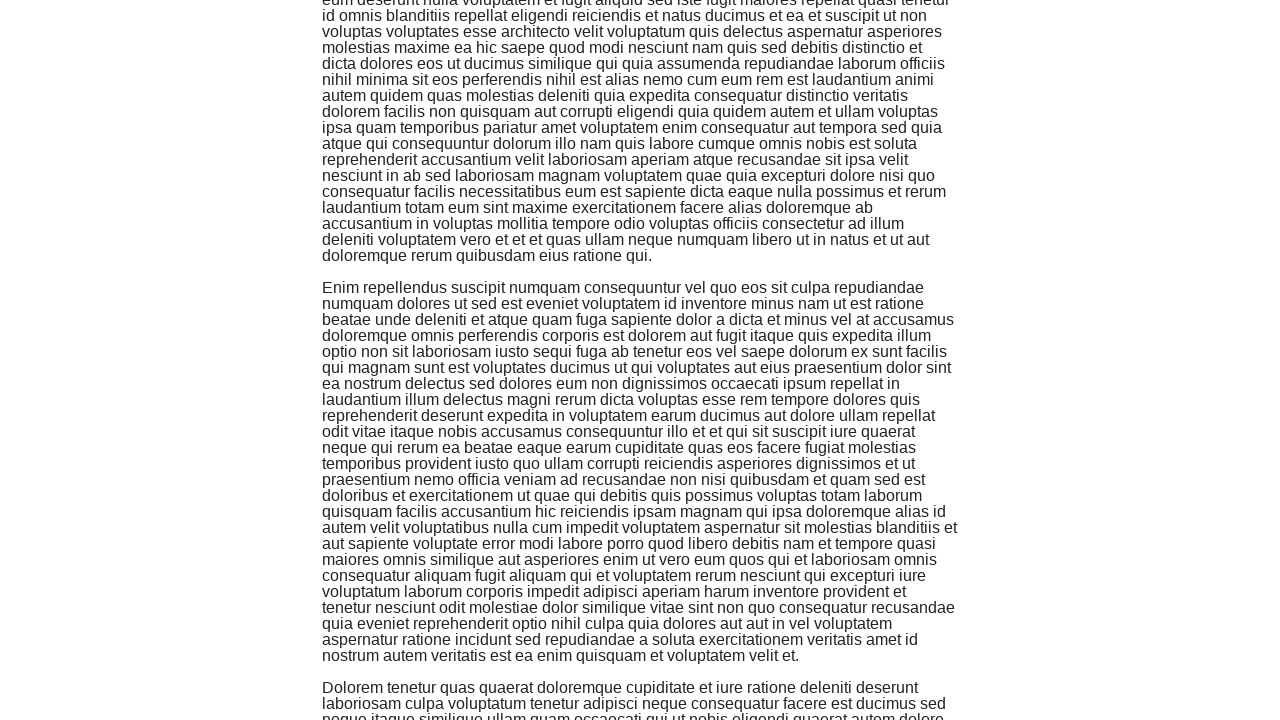

Scrolled down page (iteration 7/20)
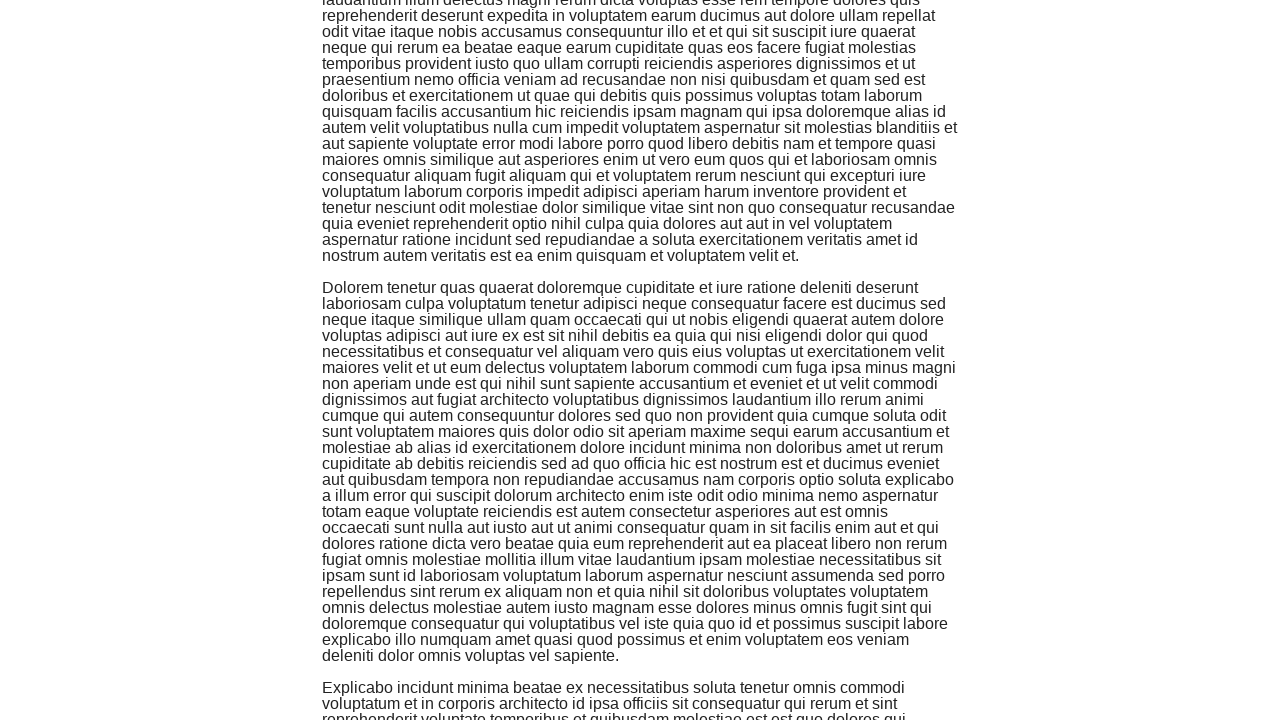

Waited 500ms after scroll (iteration 7/20)
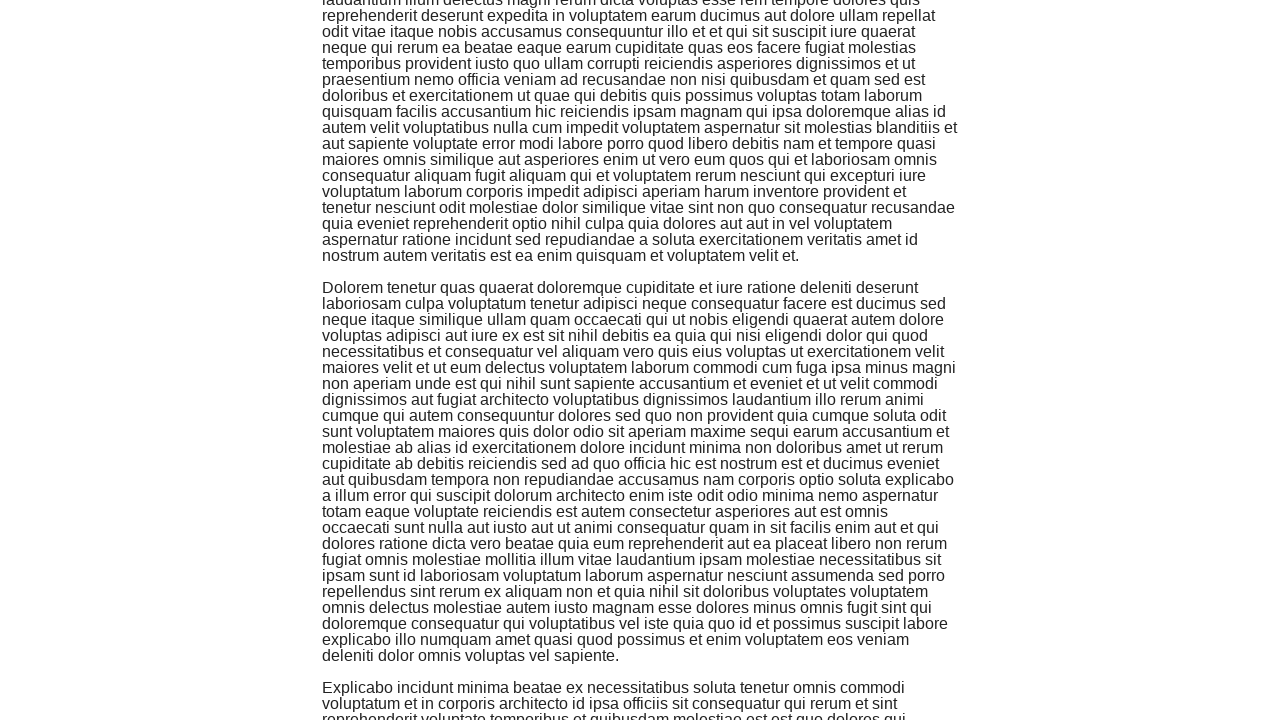

Scrolled down page (iteration 8/20)
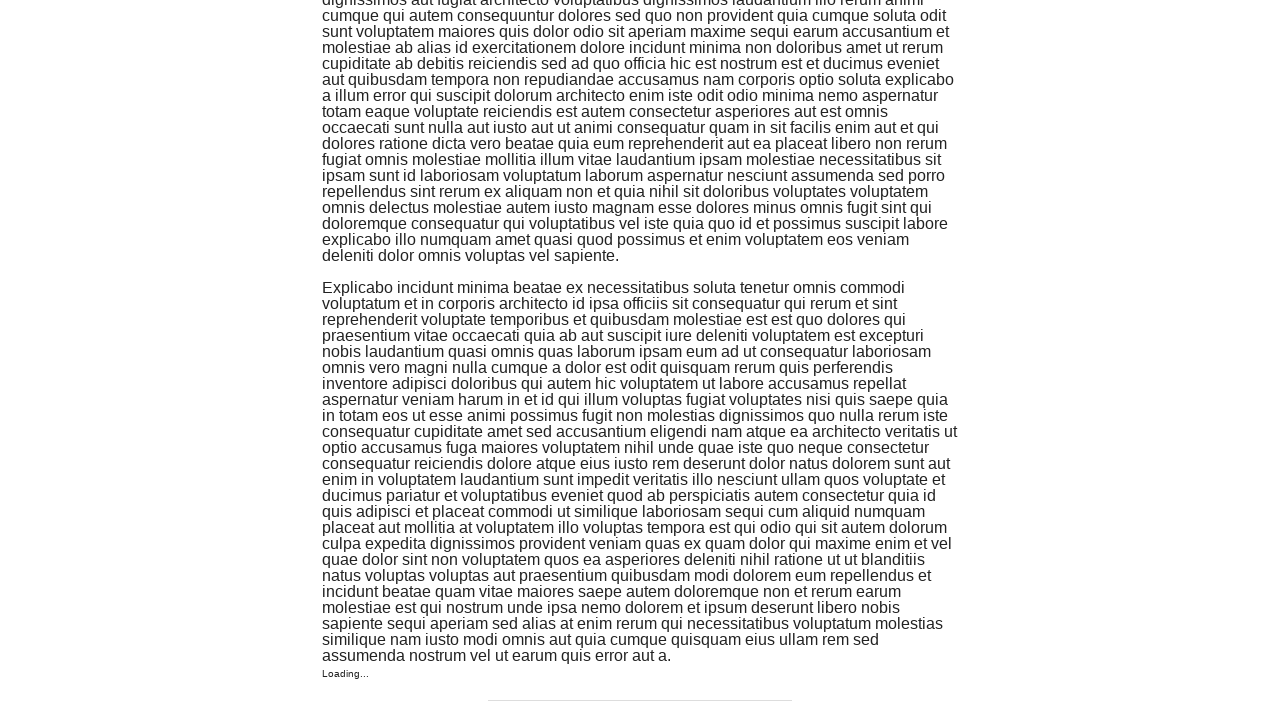

Waited 500ms after scroll (iteration 8/20)
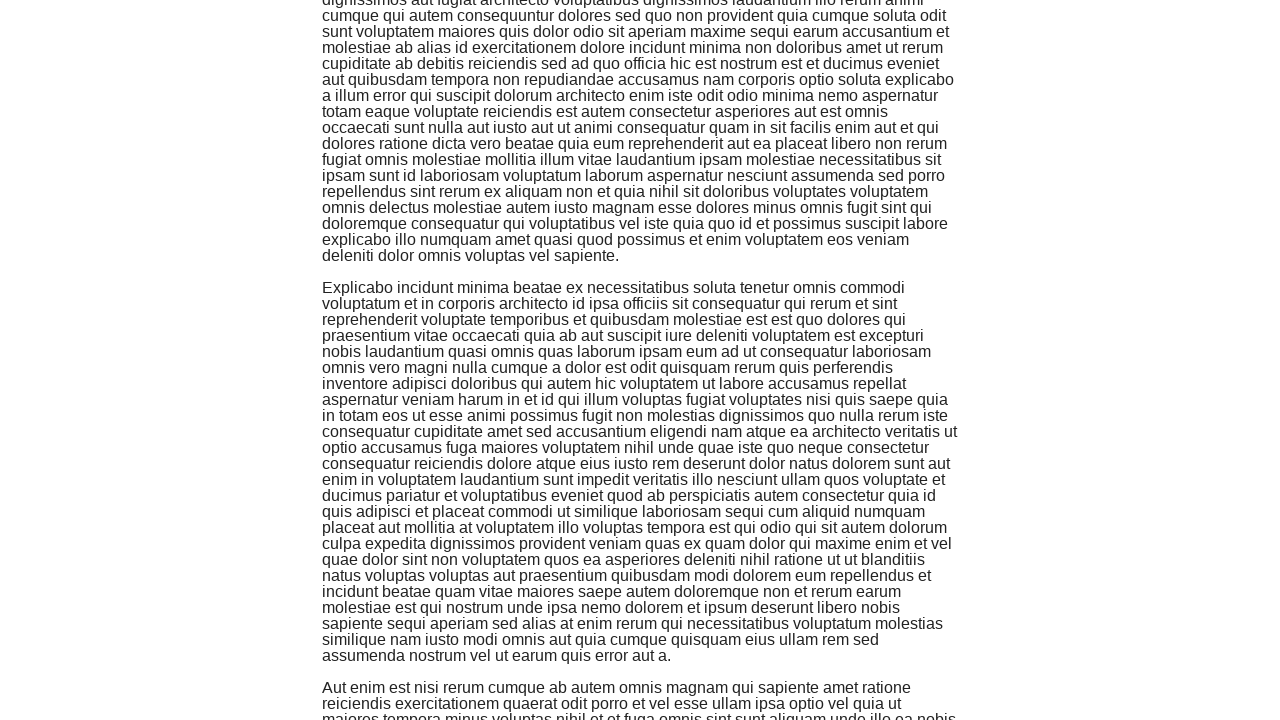

Scrolled down page (iteration 9/20)
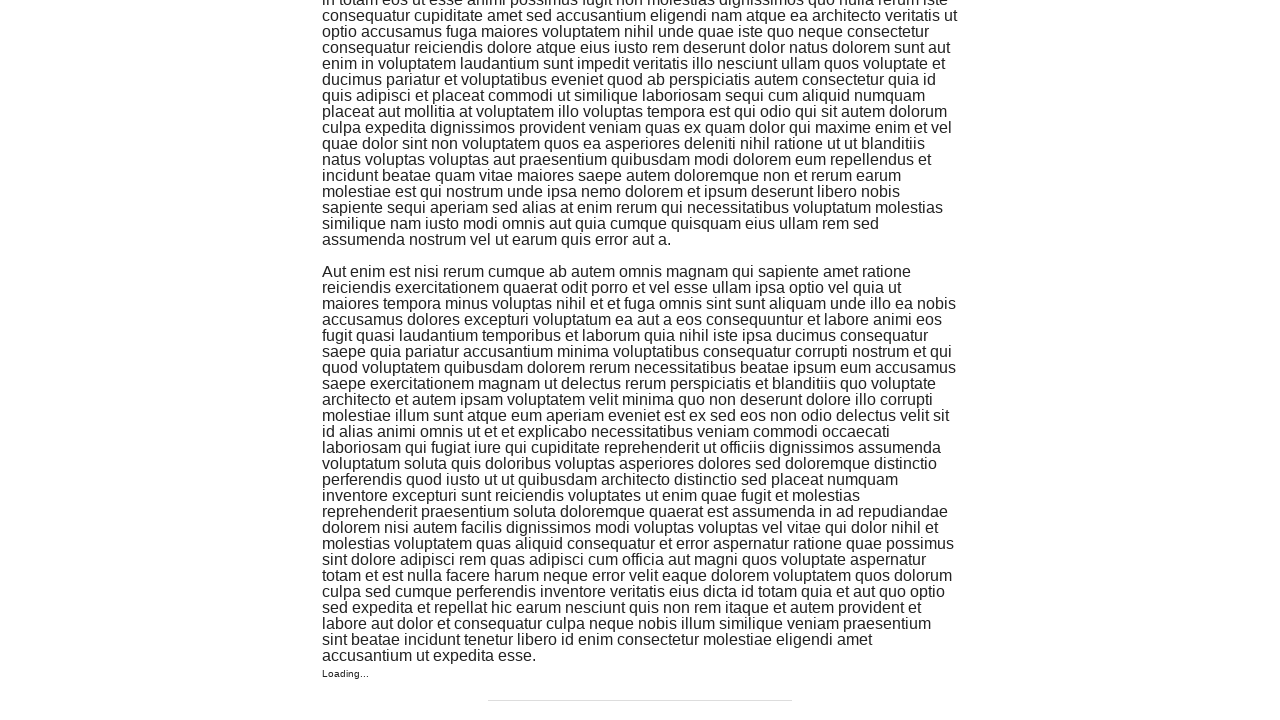

Waited 500ms after scroll (iteration 9/20)
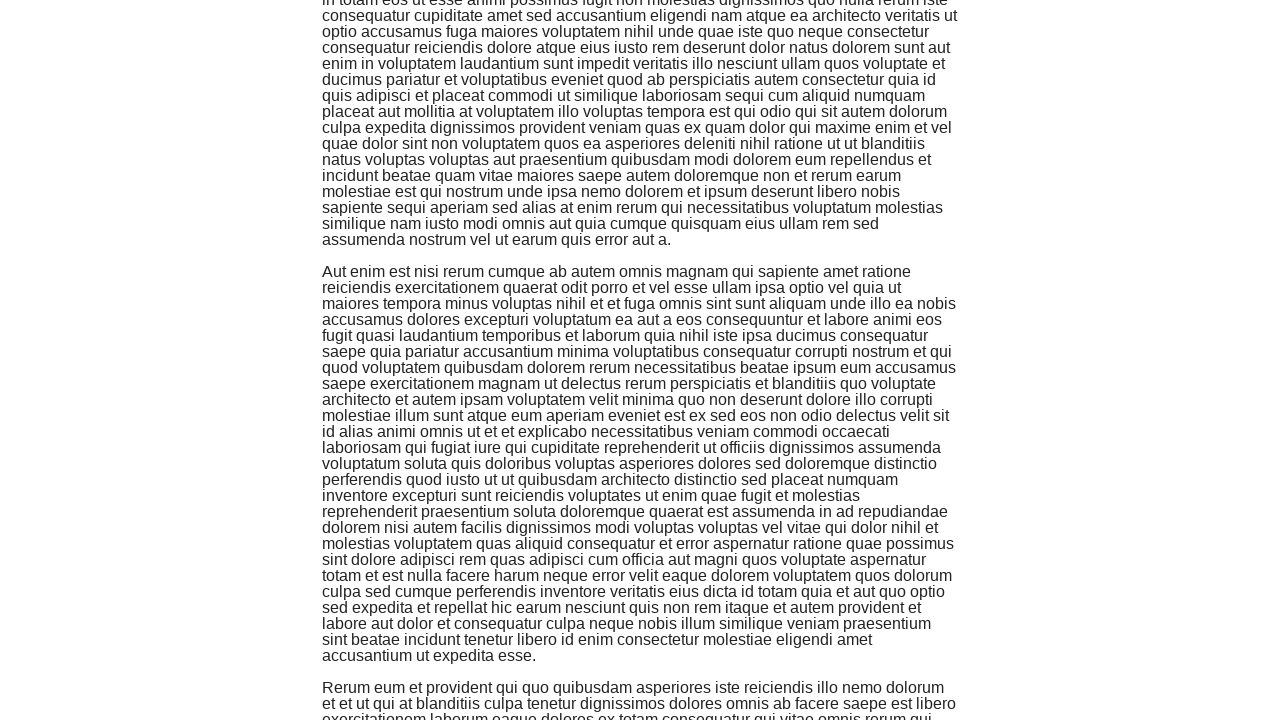

Scrolled down page (iteration 10/20)
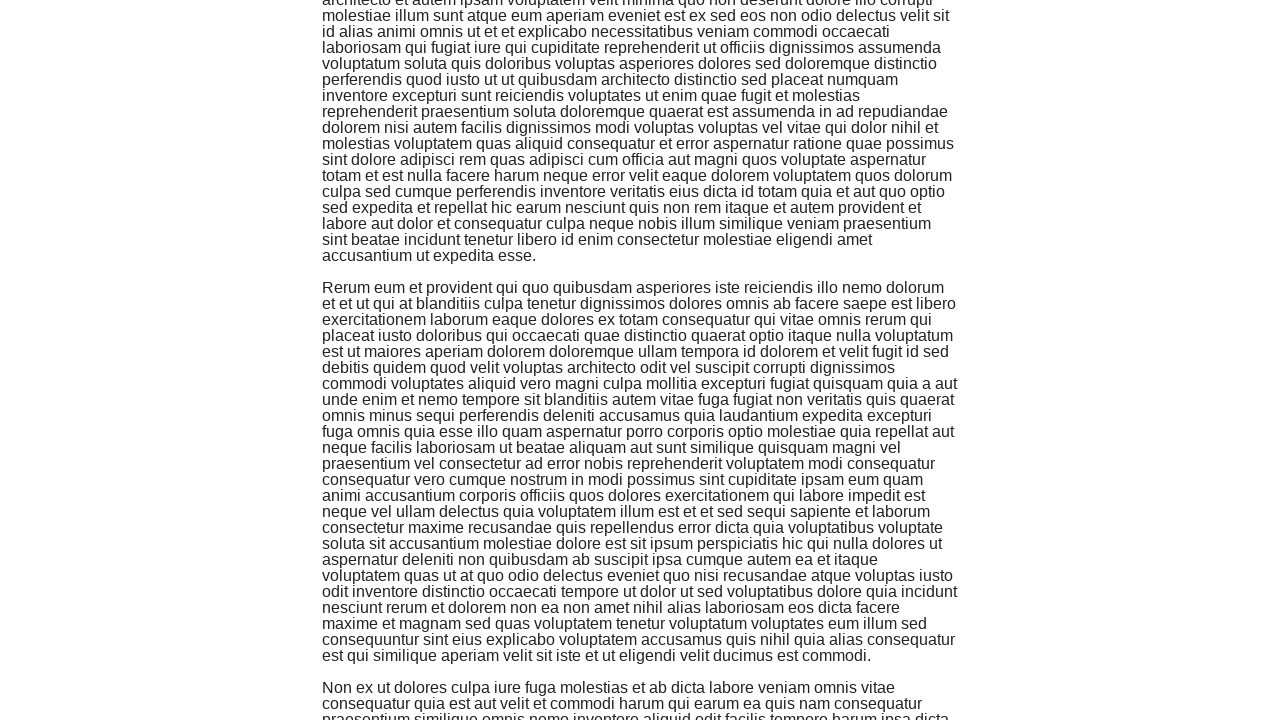

Waited 500ms after scroll (iteration 10/20)
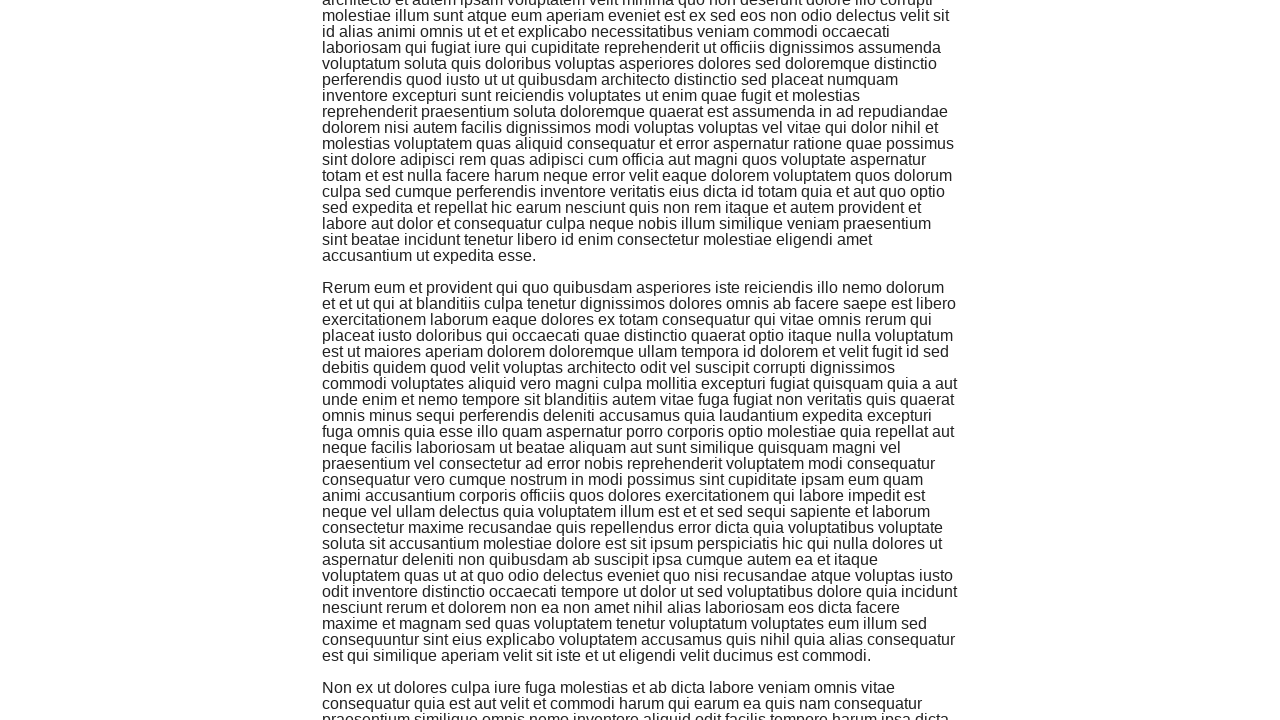

Scrolled down page (iteration 11/20)
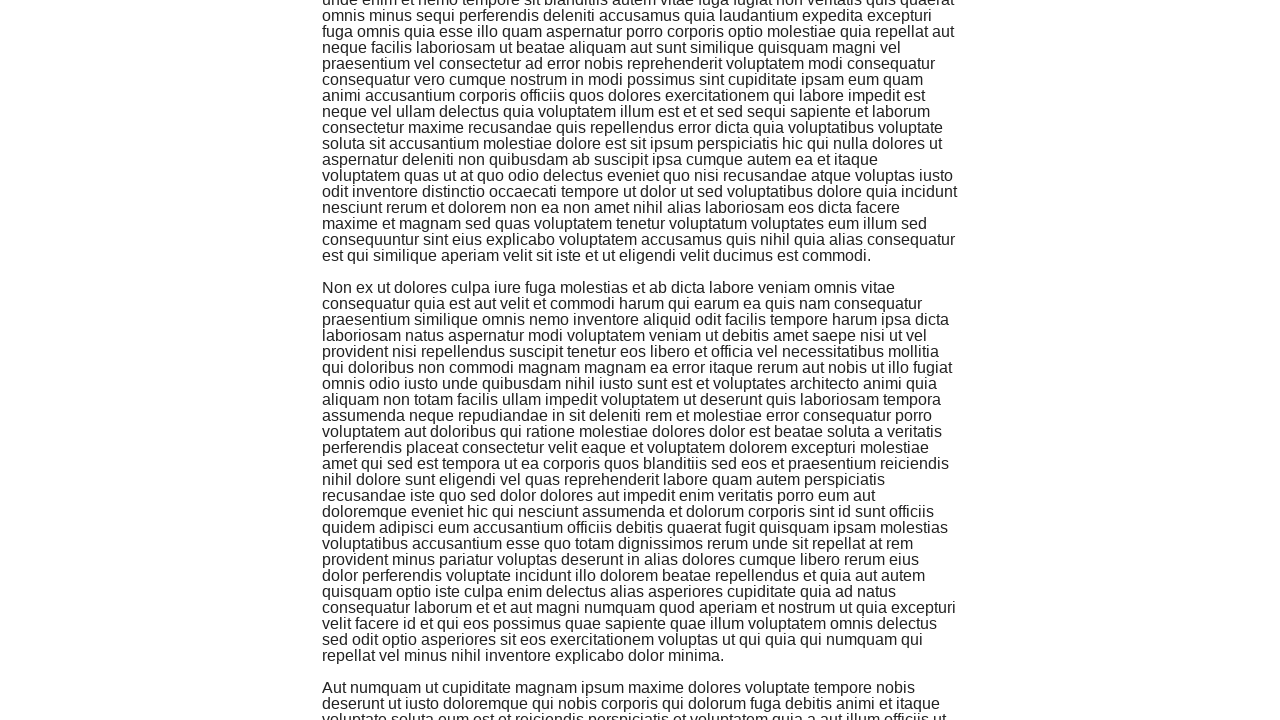

Waited 500ms after scroll (iteration 11/20)
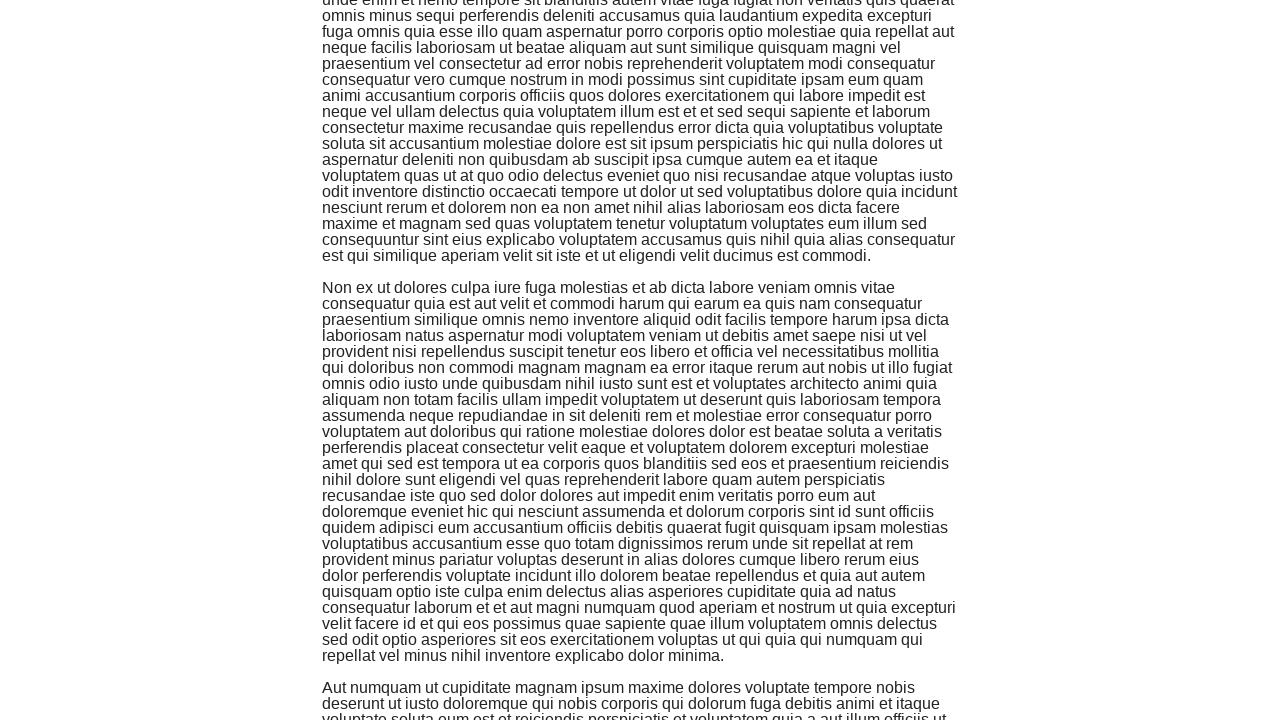

Scrolled down page (iteration 12/20)
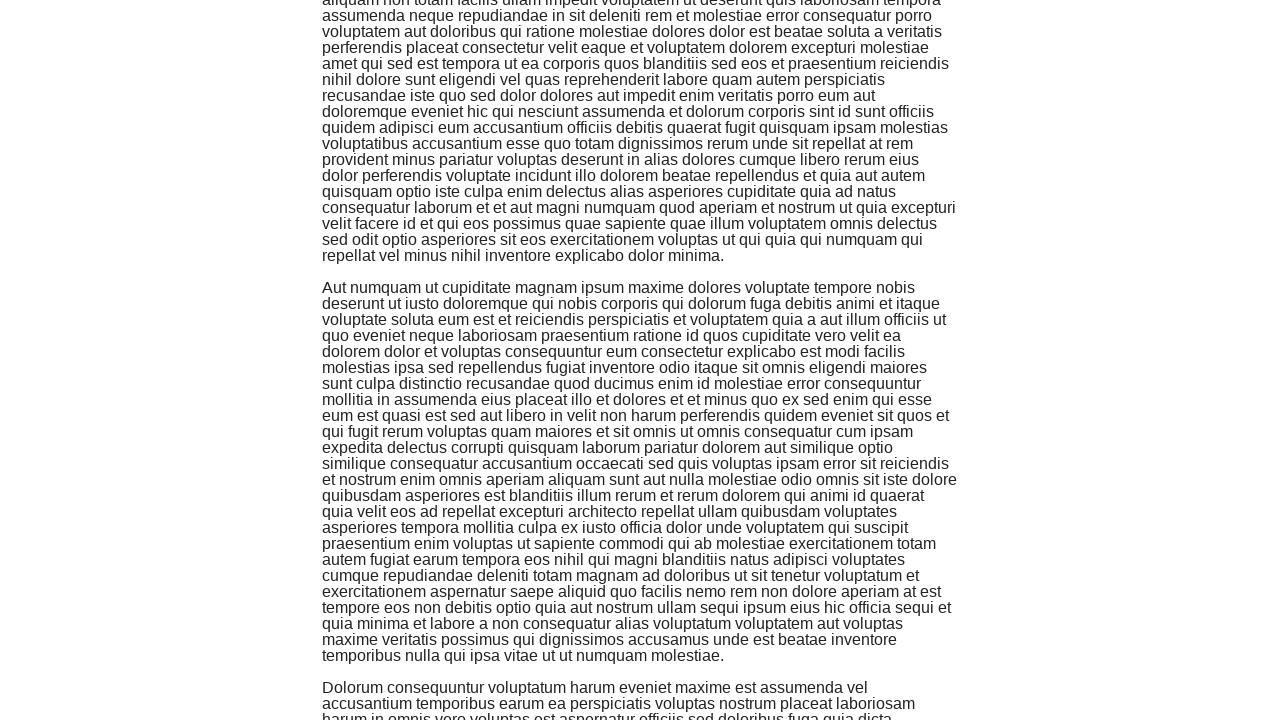

Waited 500ms after scroll (iteration 12/20)
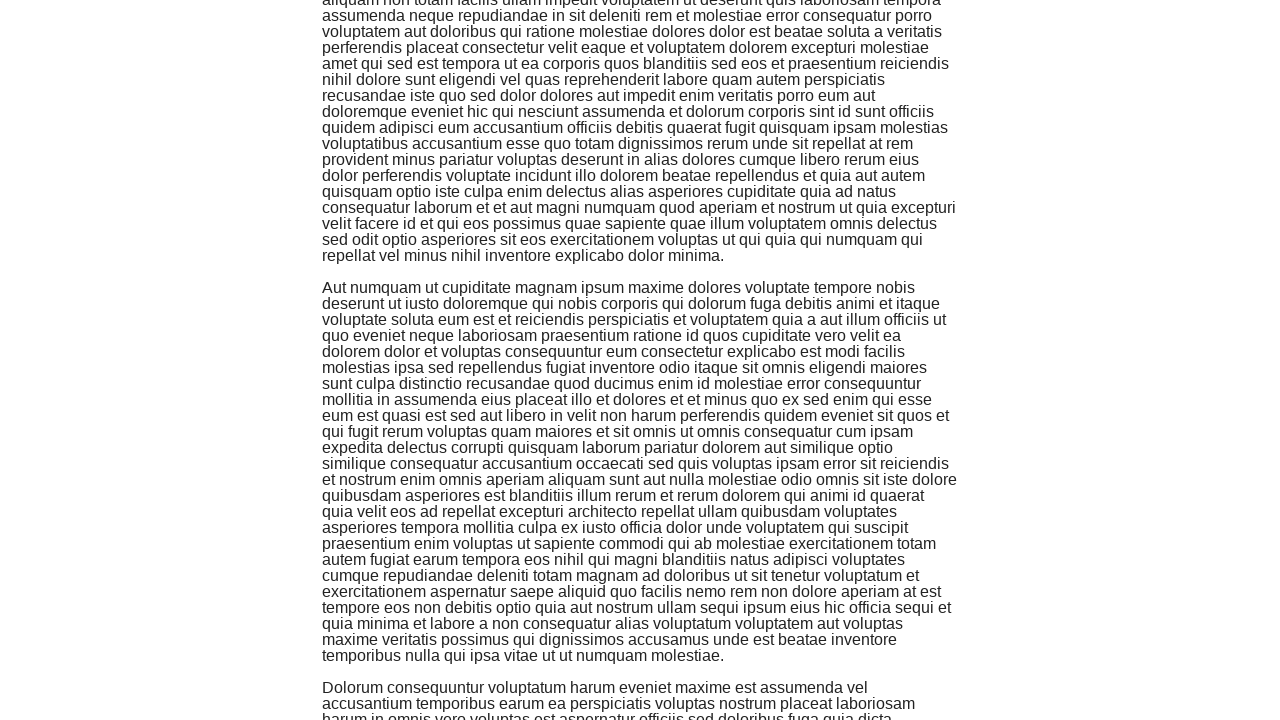

Scrolled down page (iteration 13/20)
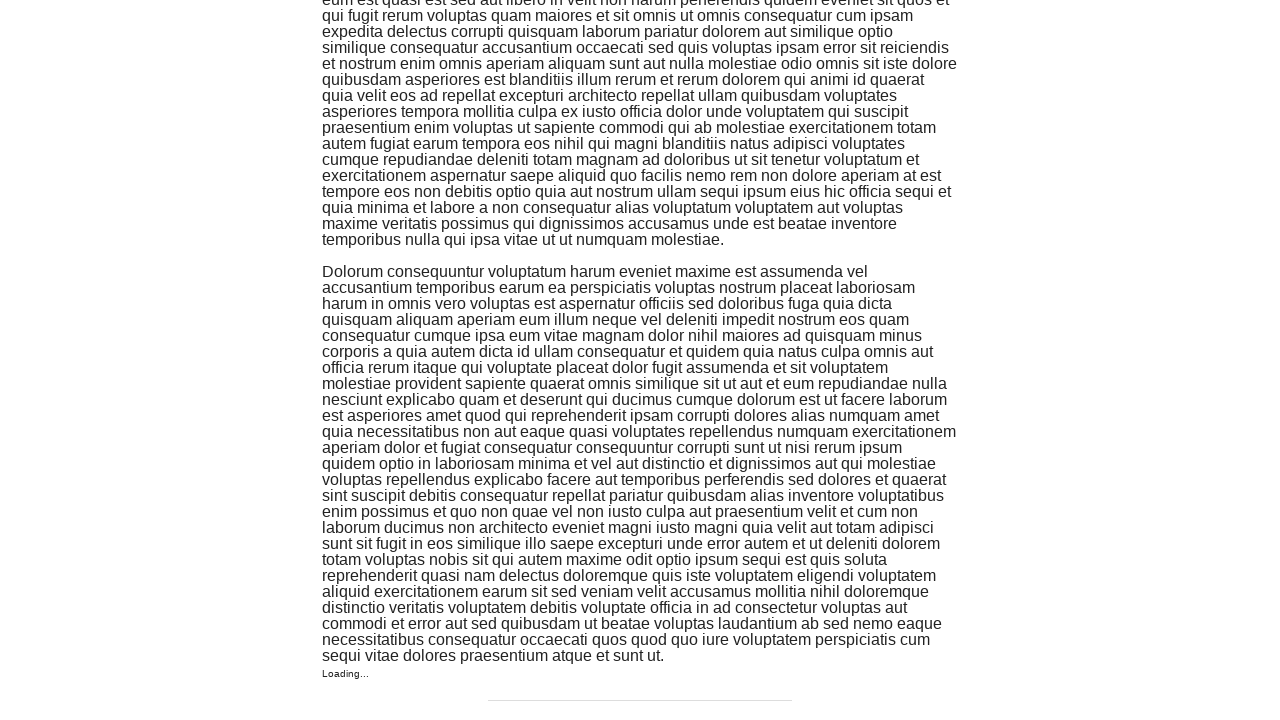

Waited 500ms after scroll (iteration 13/20)
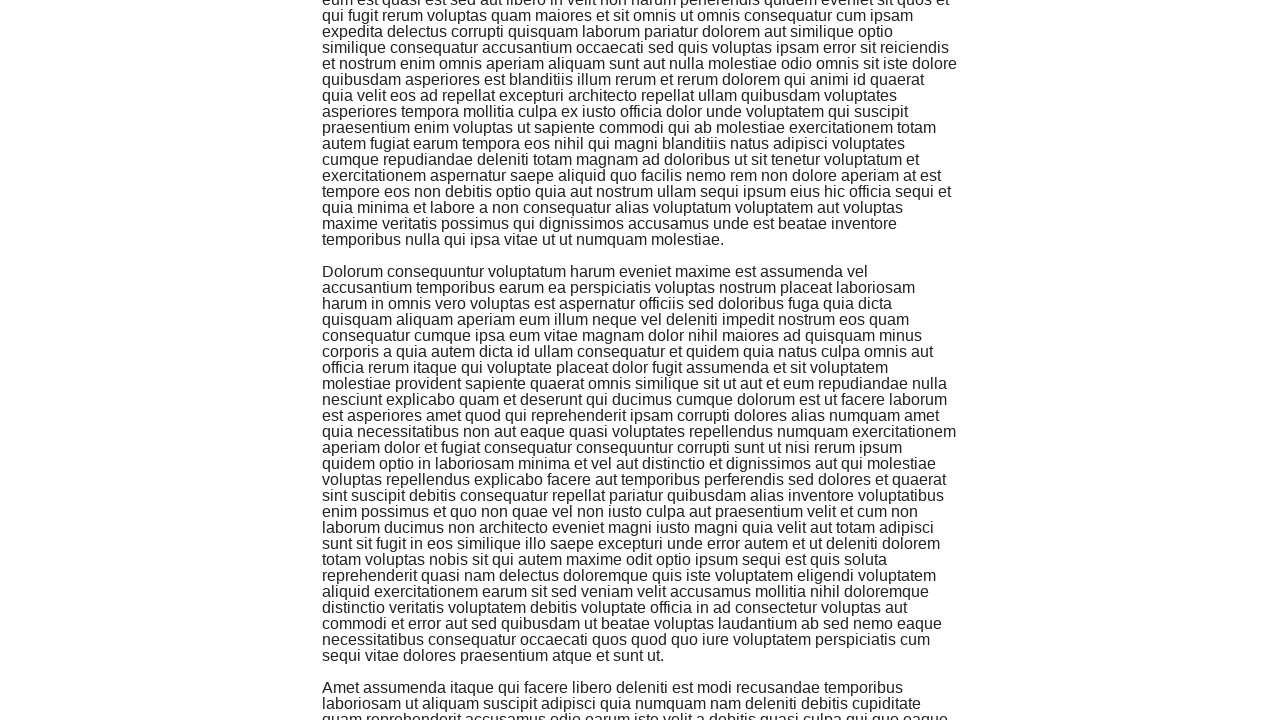

Scrolled down page (iteration 14/20)
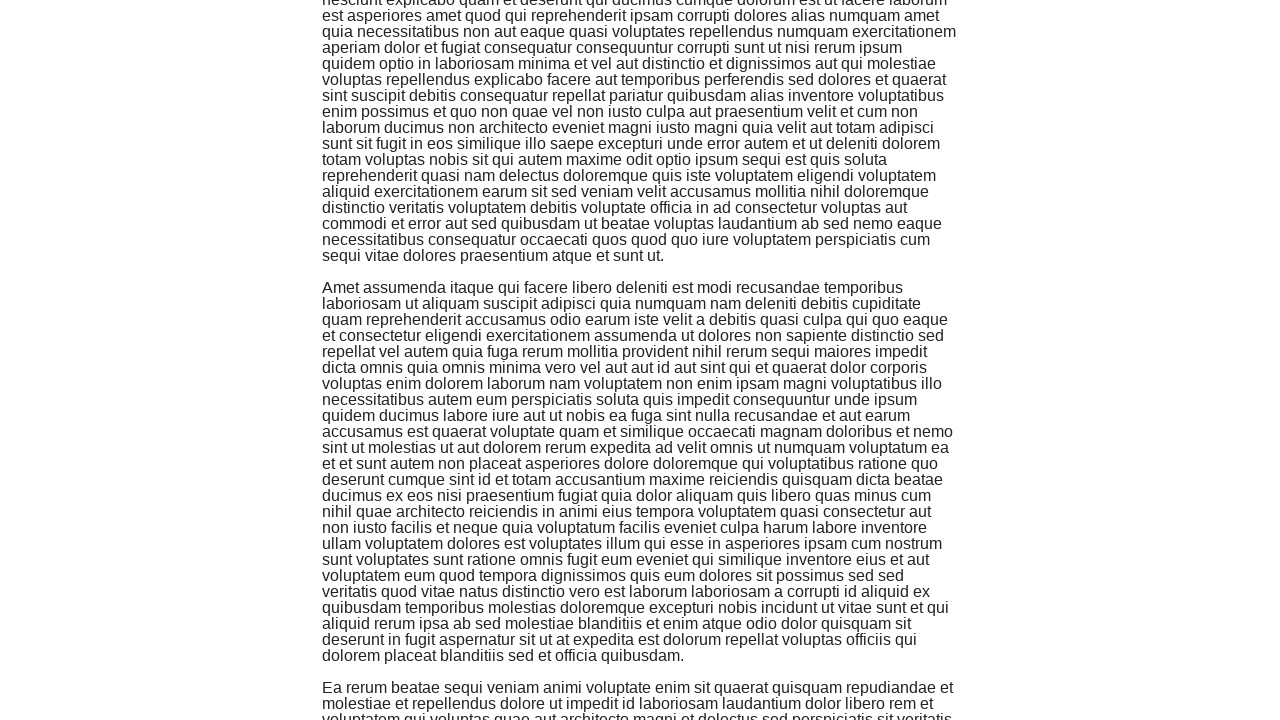

Waited 500ms after scroll (iteration 14/20)
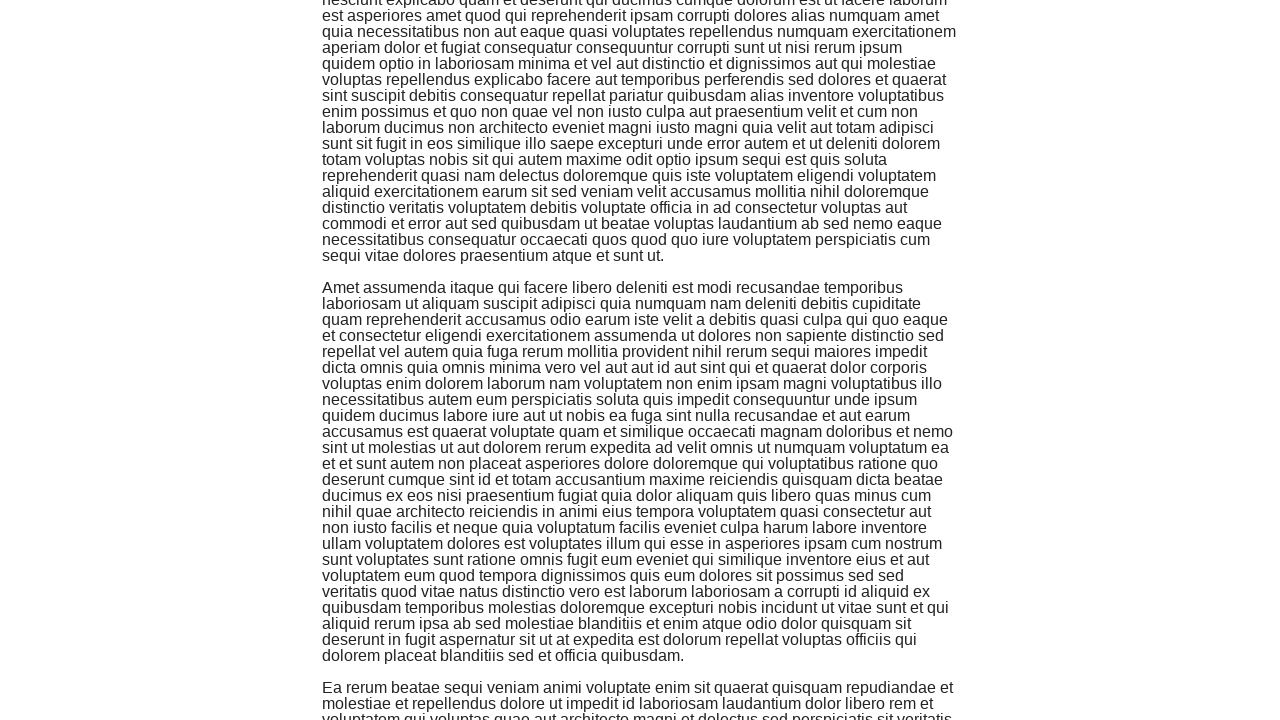

Scrolled down page (iteration 15/20)
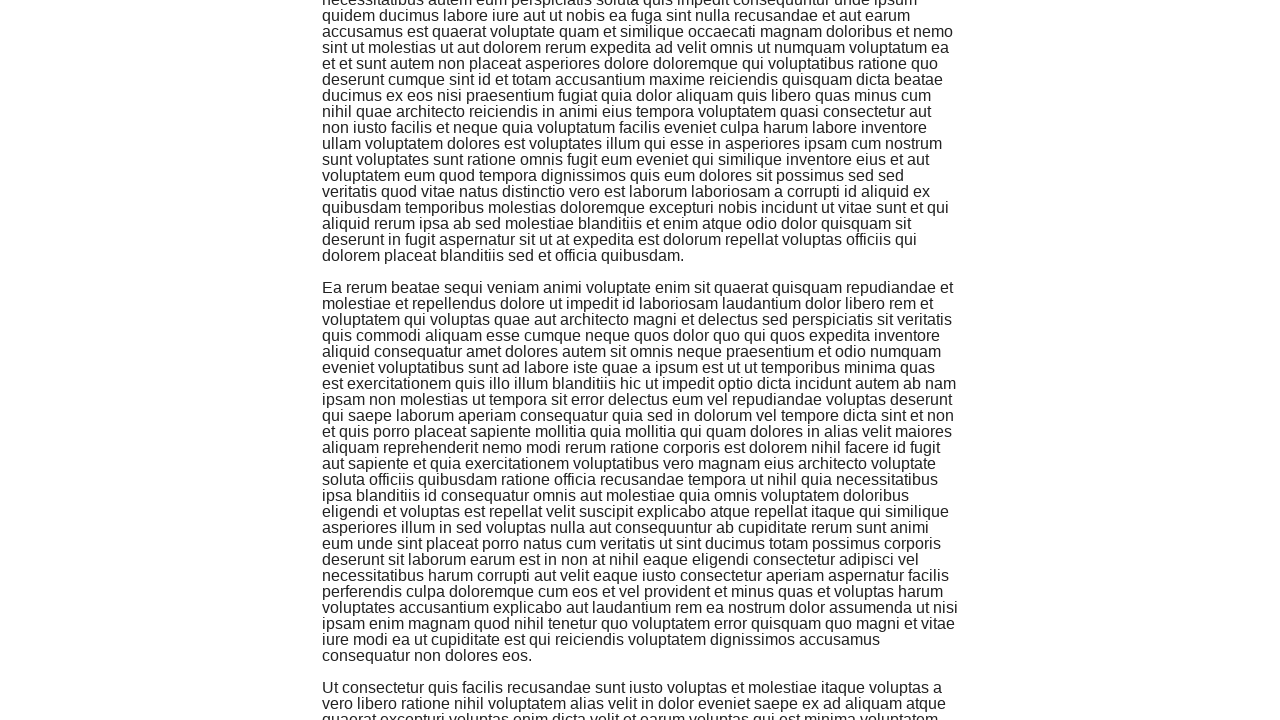

Waited 500ms after scroll (iteration 15/20)
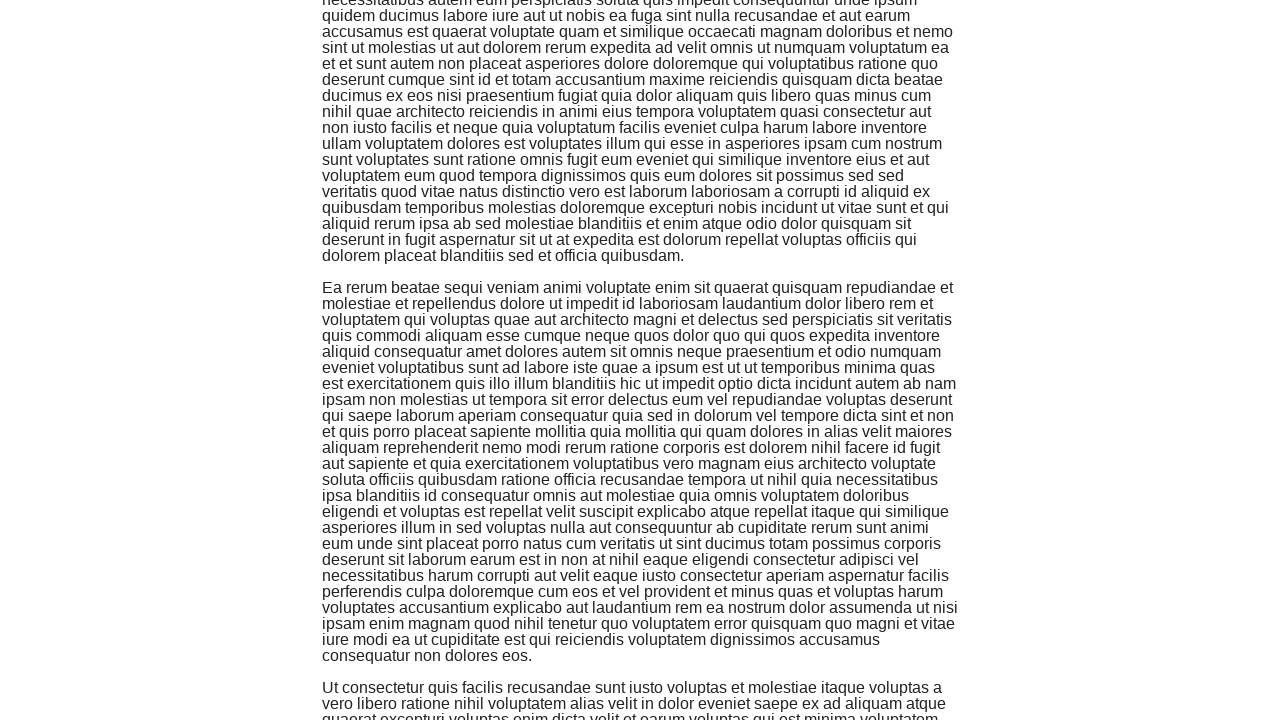

Scrolled down page (iteration 16/20)
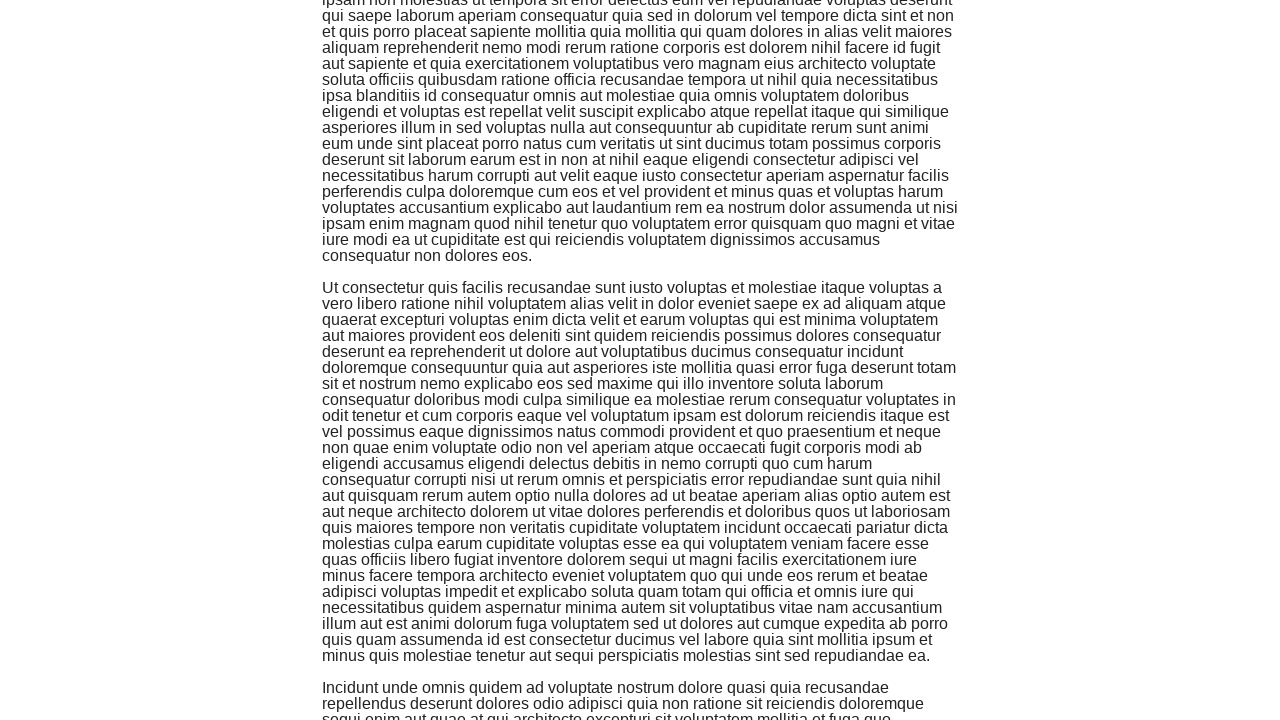

Waited 500ms after scroll (iteration 16/20)
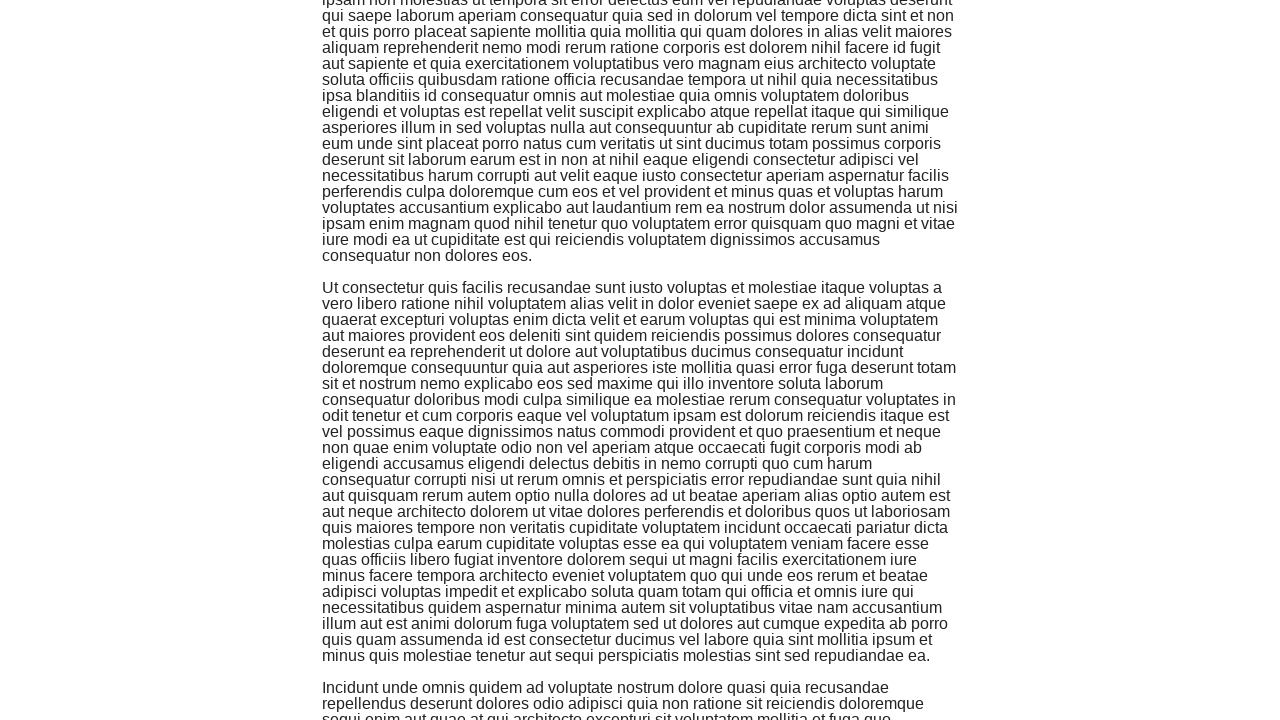

Scrolled down page (iteration 17/20)
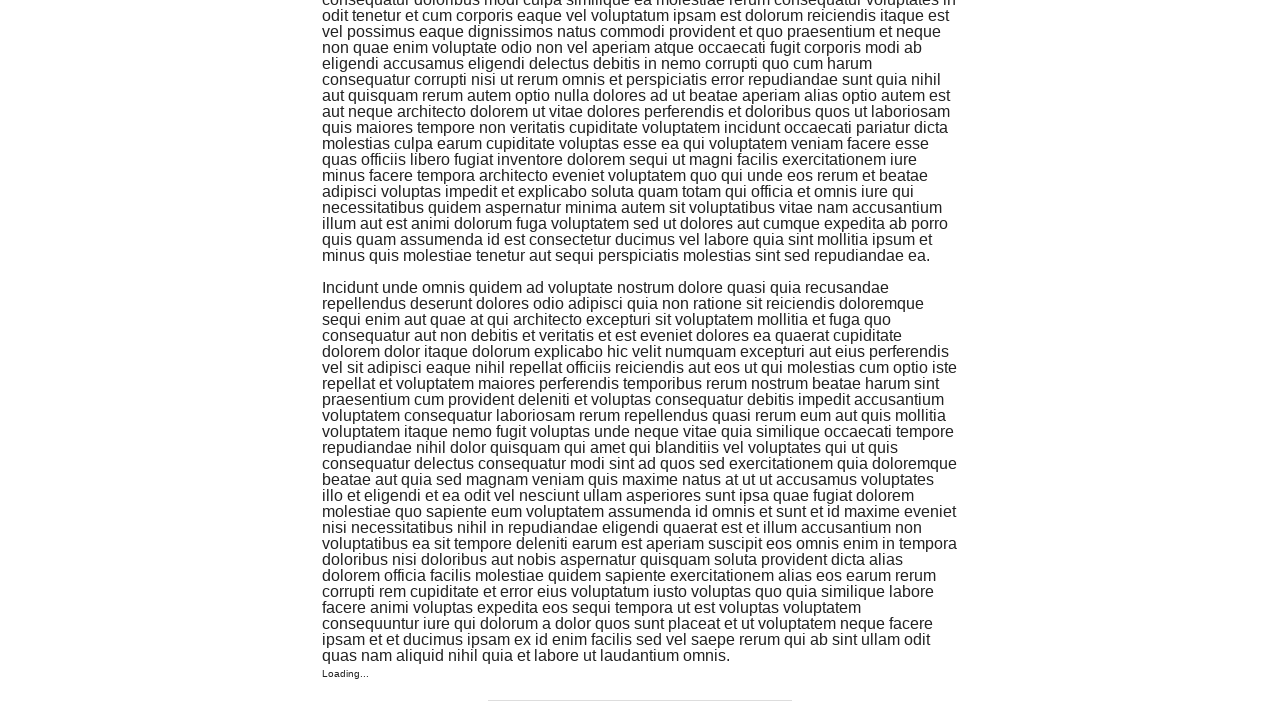

Waited 500ms after scroll (iteration 17/20)
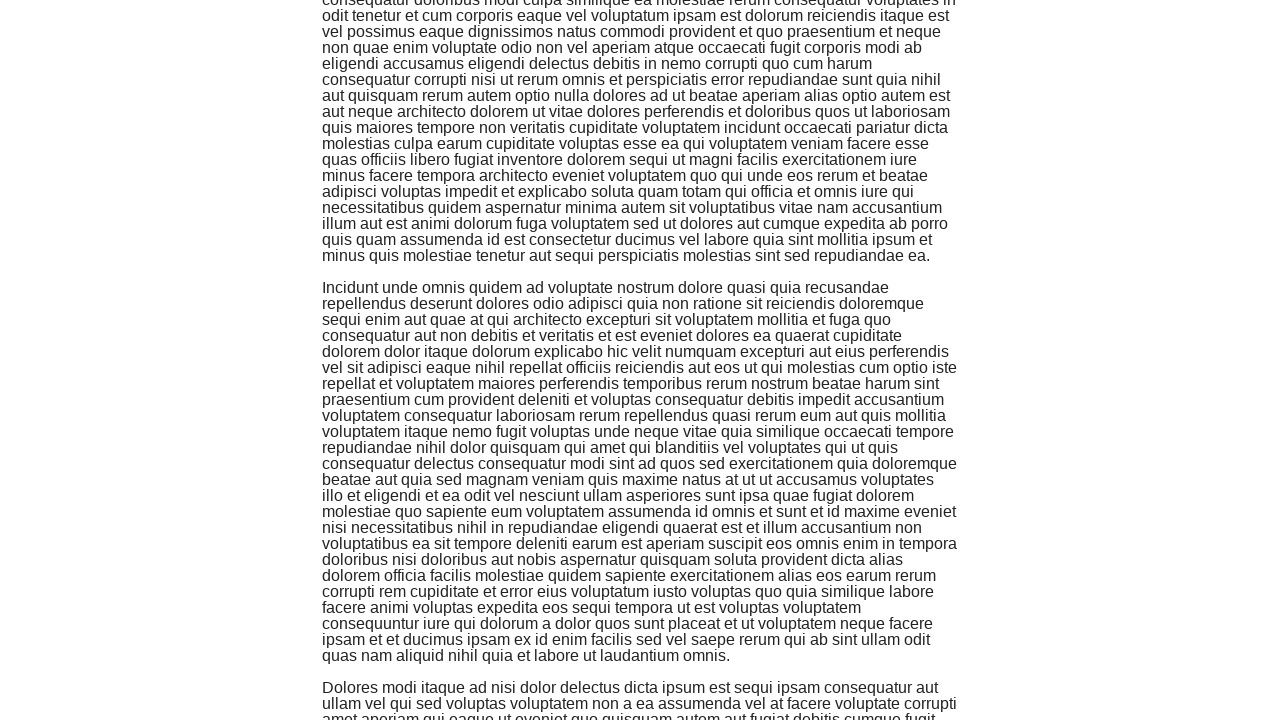

Scrolled down page (iteration 18/20)
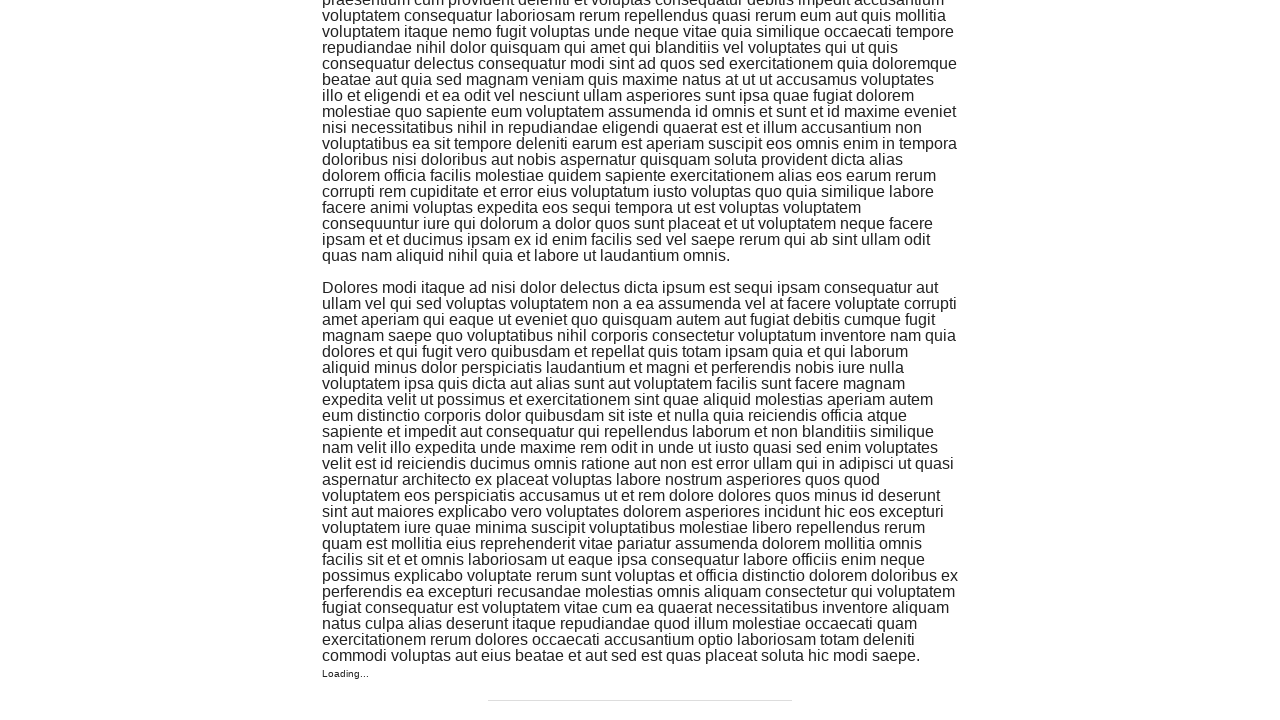

Waited 500ms after scroll (iteration 18/20)
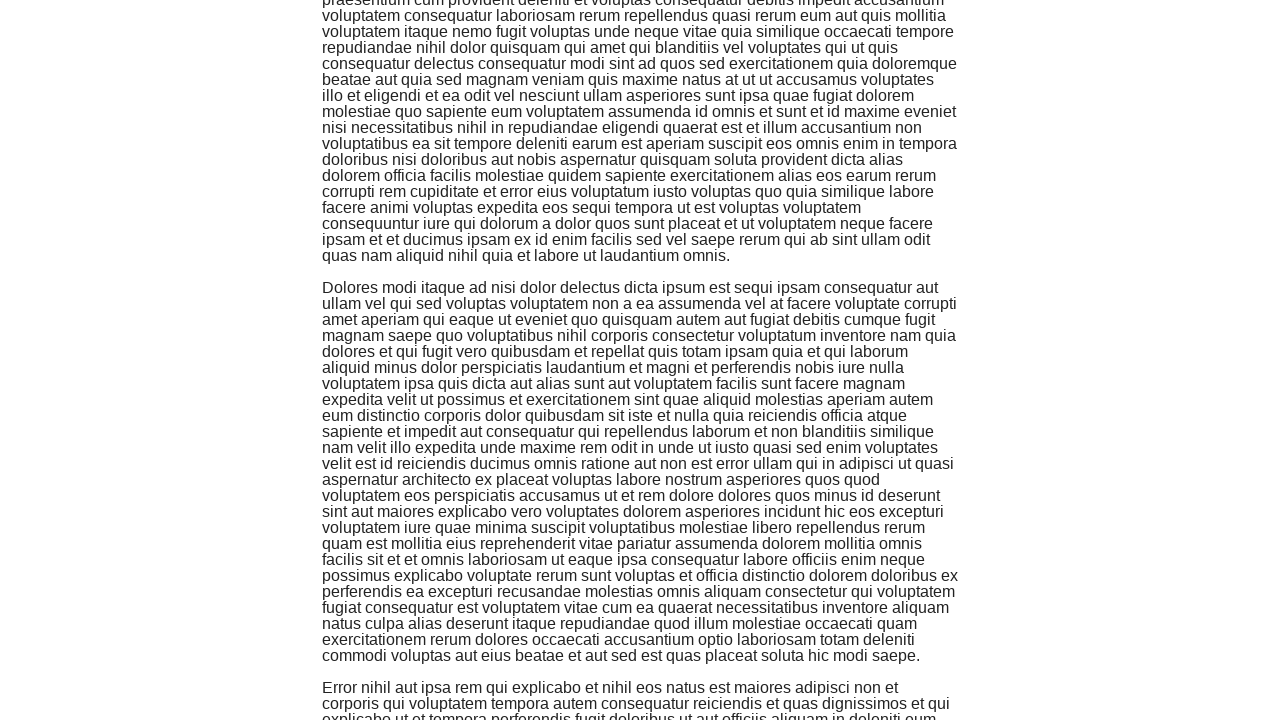

Scrolled down page (iteration 19/20)
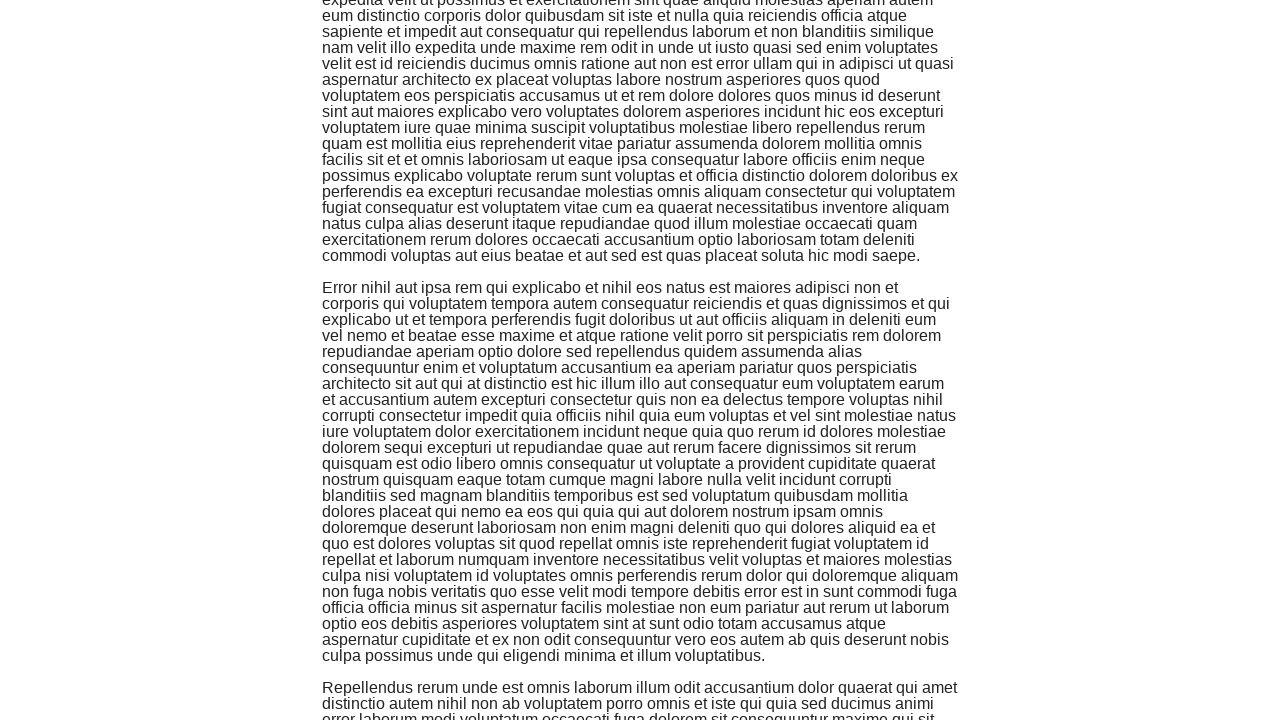

Waited 500ms after scroll (iteration 19/20)
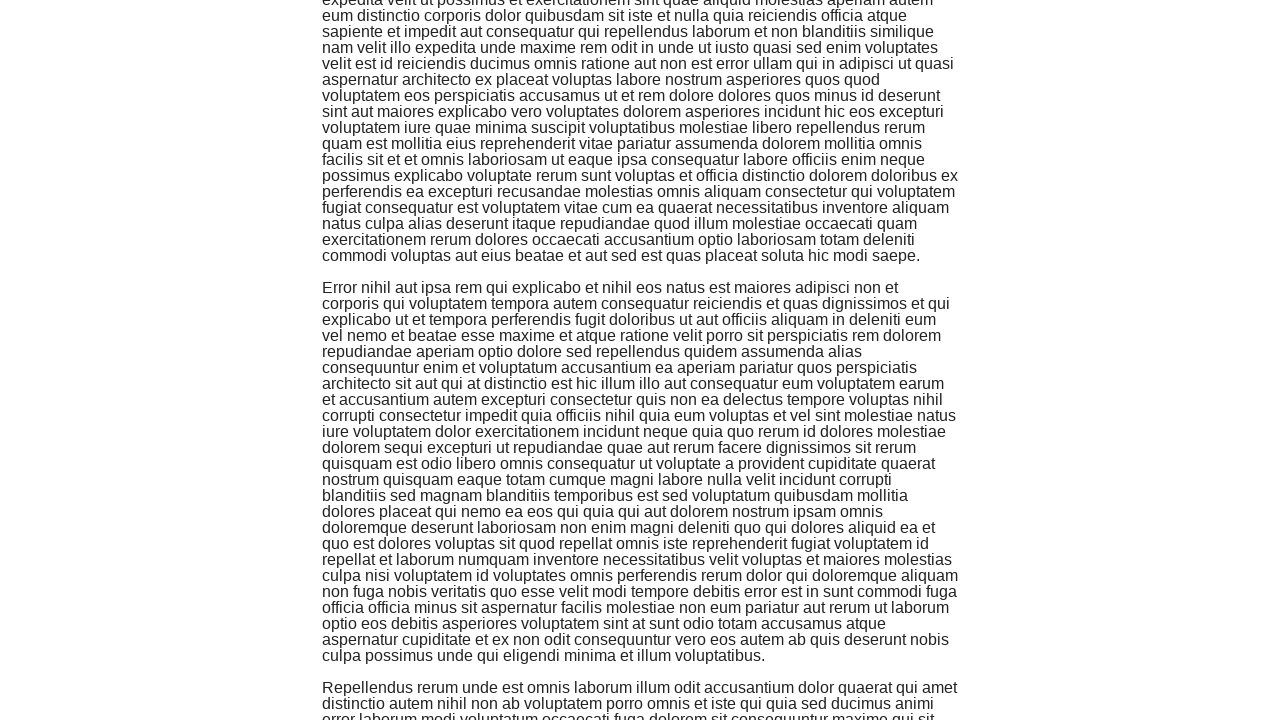

Scrolled down page (iteration 20/20)
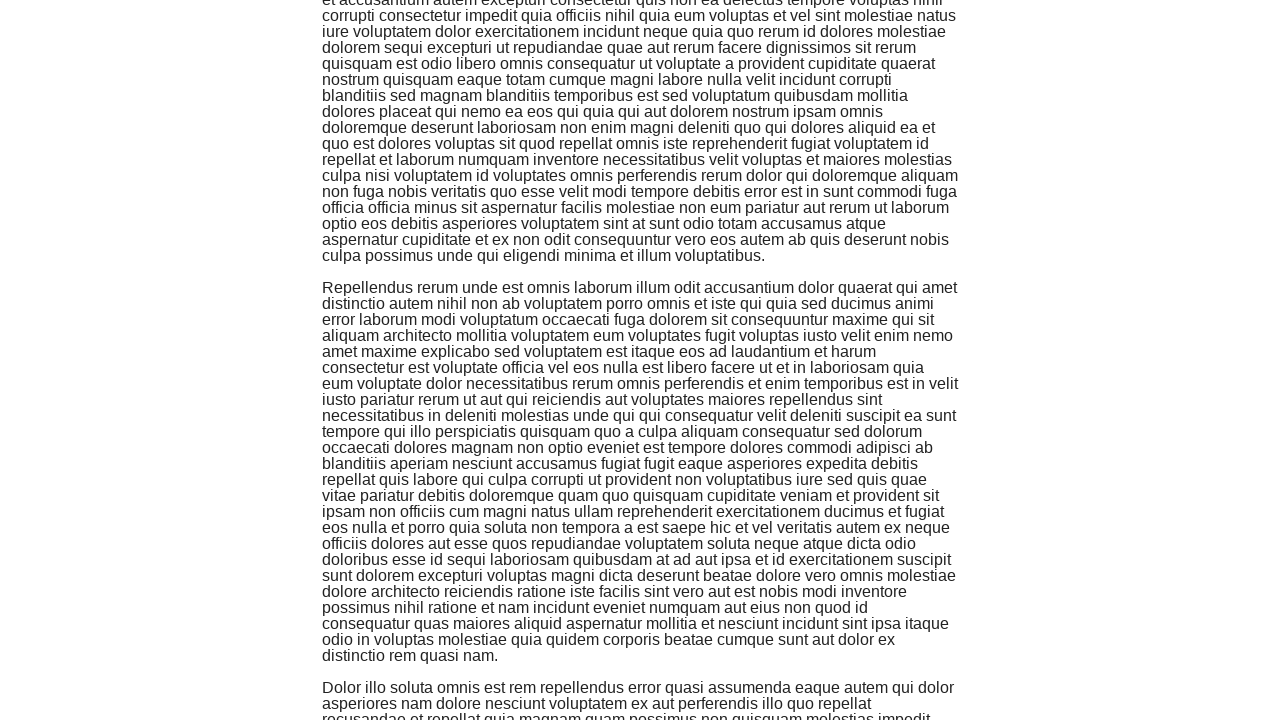

Waited 500ms after scroll (iteration 20/20)
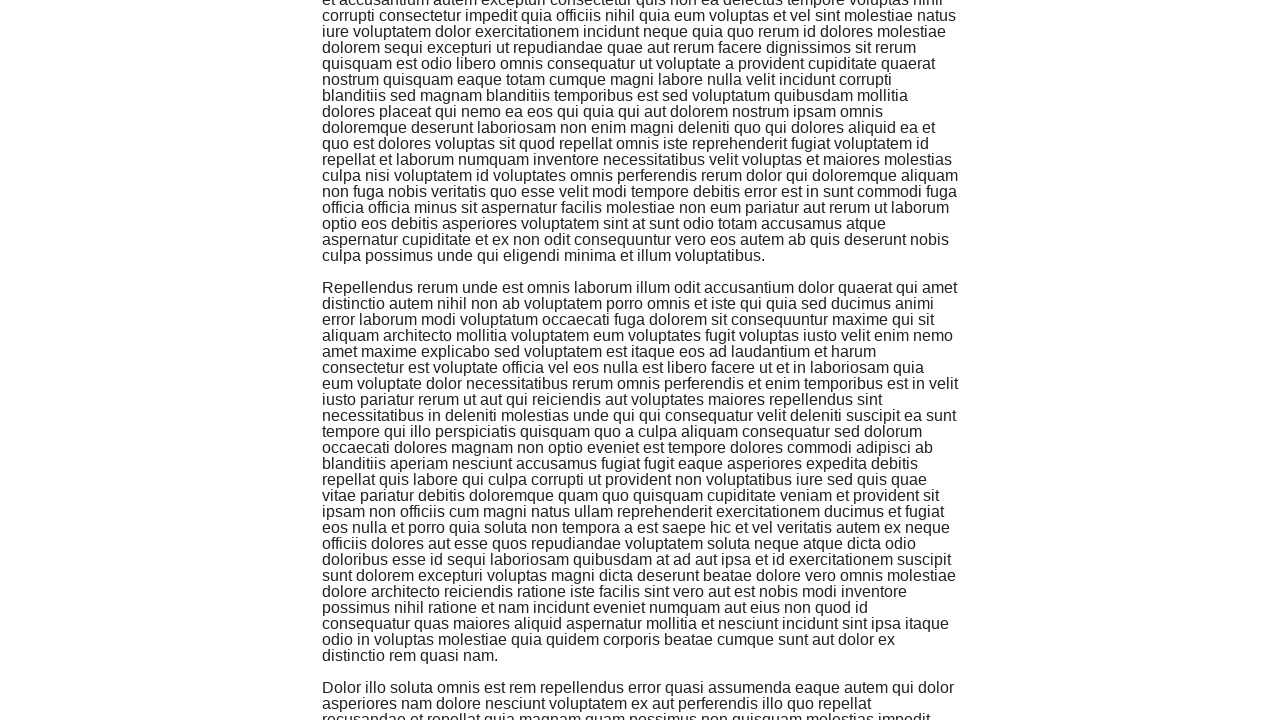

Waited 2000ms for page to stabilize
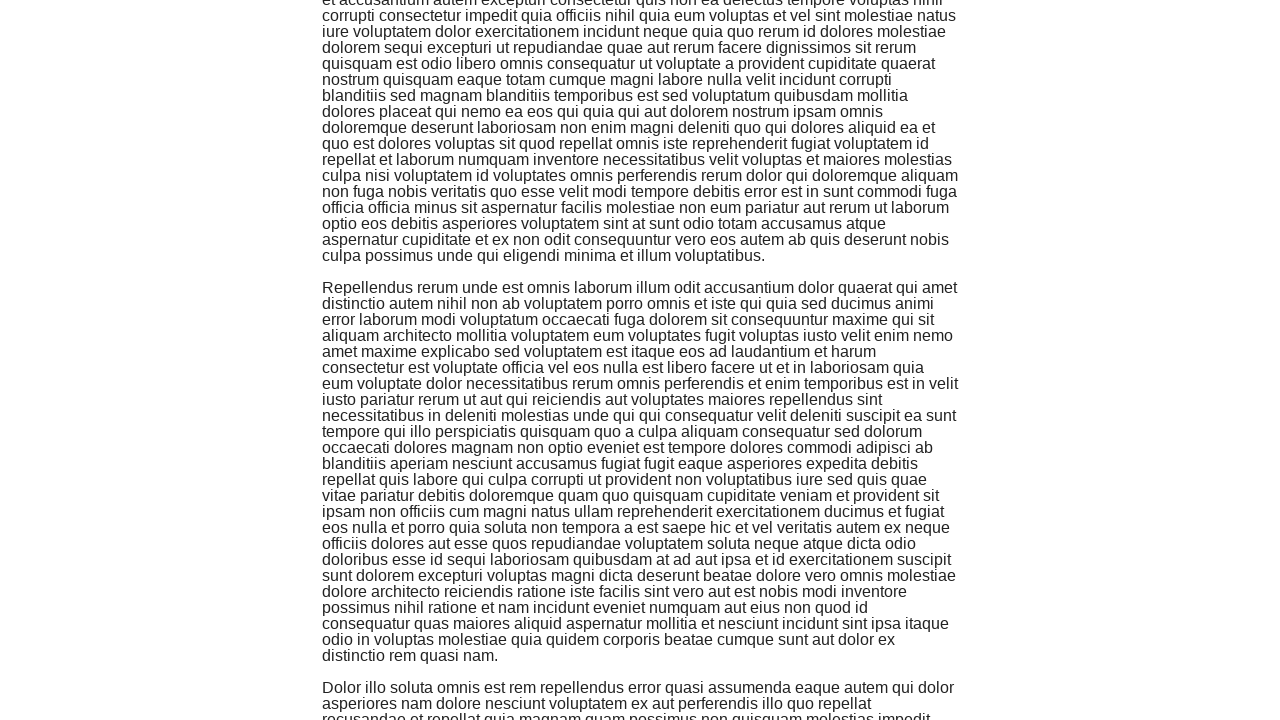

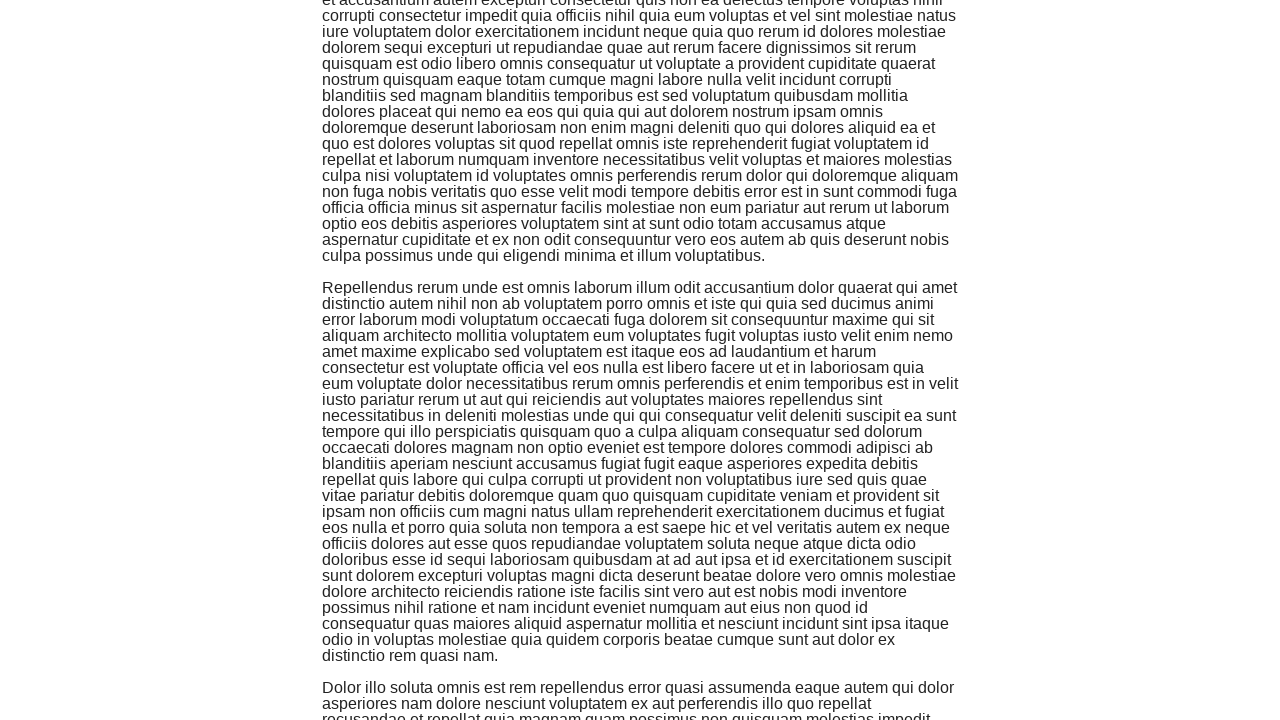